Tests password field validation by entering different password patterns and verifying validation indicators update correctly

Starting URL: https://login.mailchimp.com/signup/

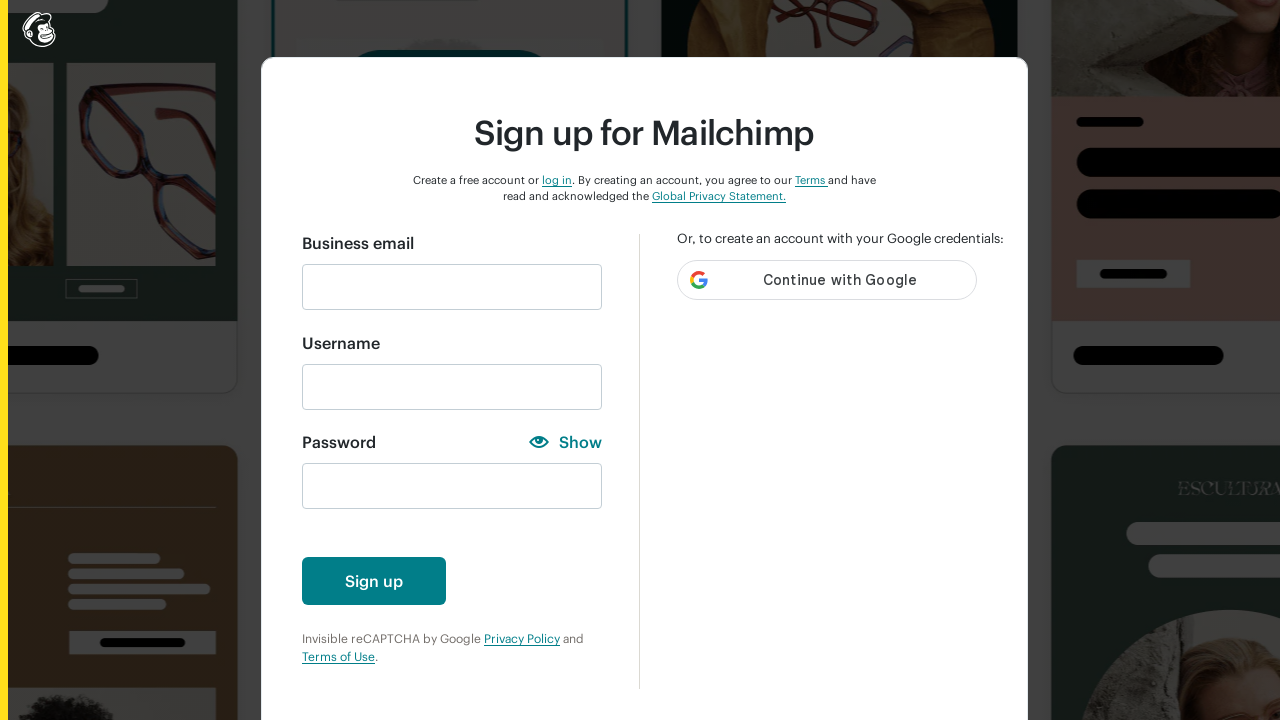

Filled email field with 'tinh@gmail.com' on #email
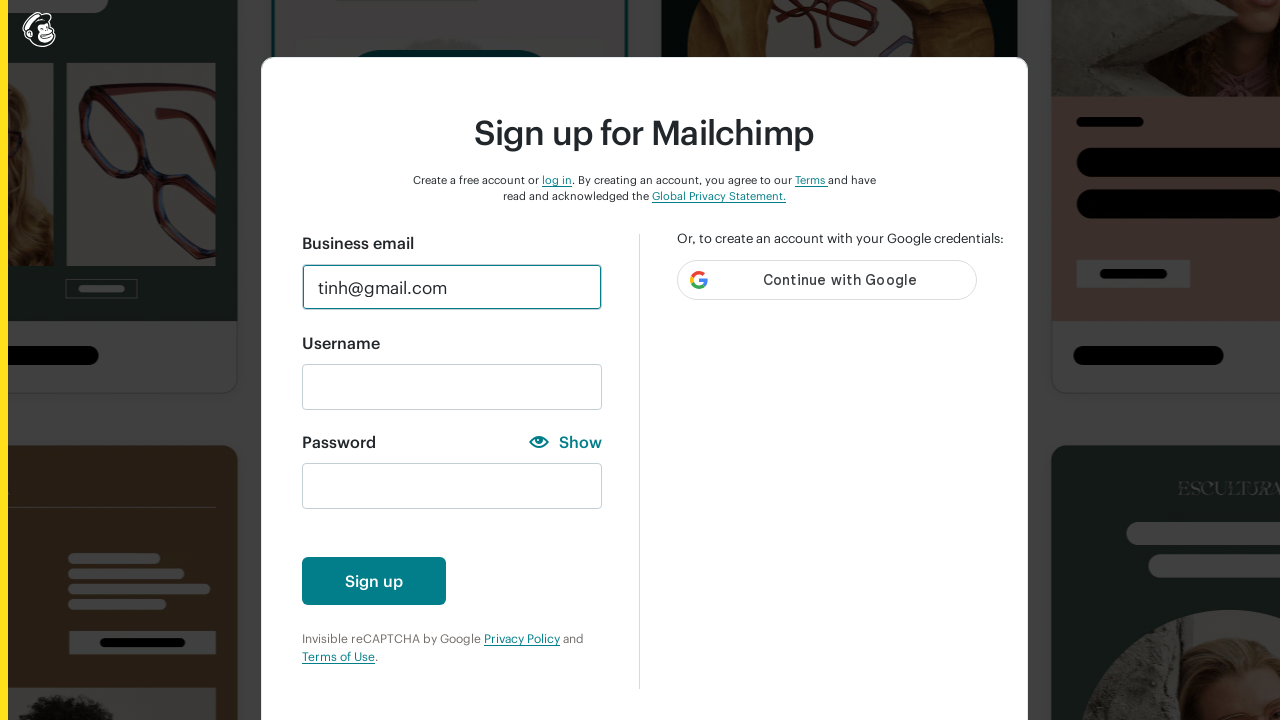

Entered 'abc' to test lowercase character validation on #new_password
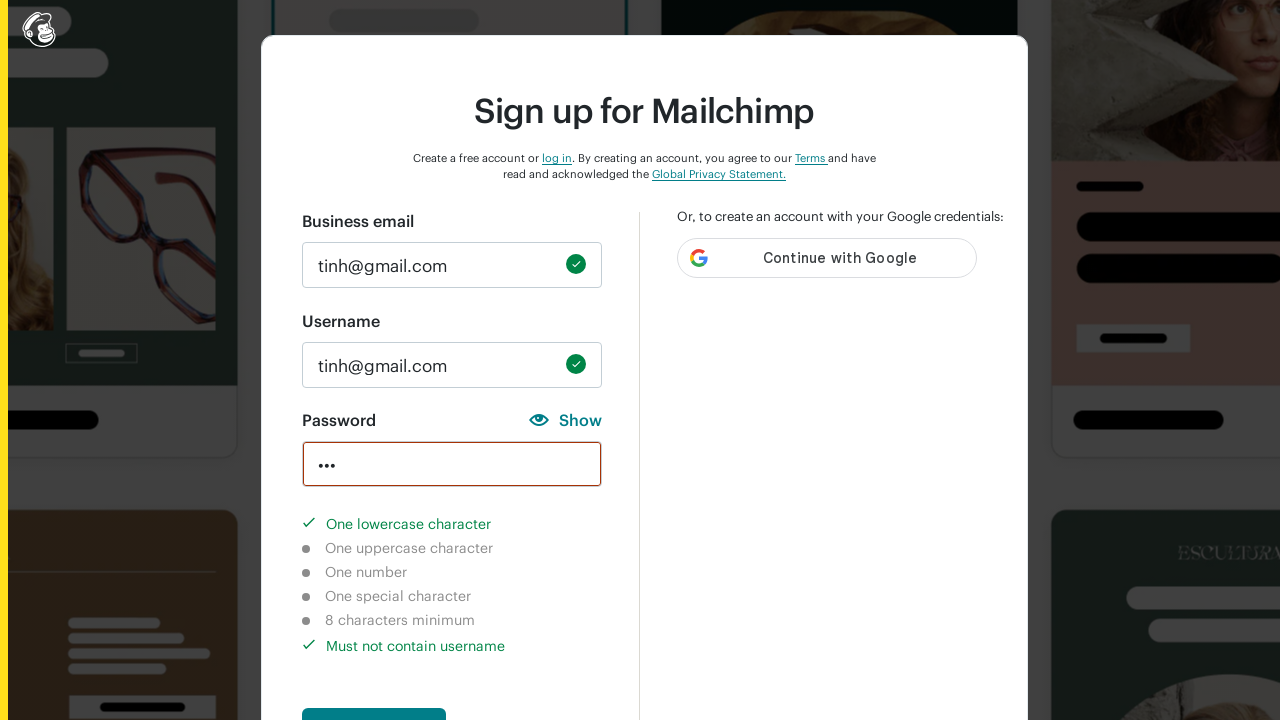

Verified lowercase character validation indicator shows completed
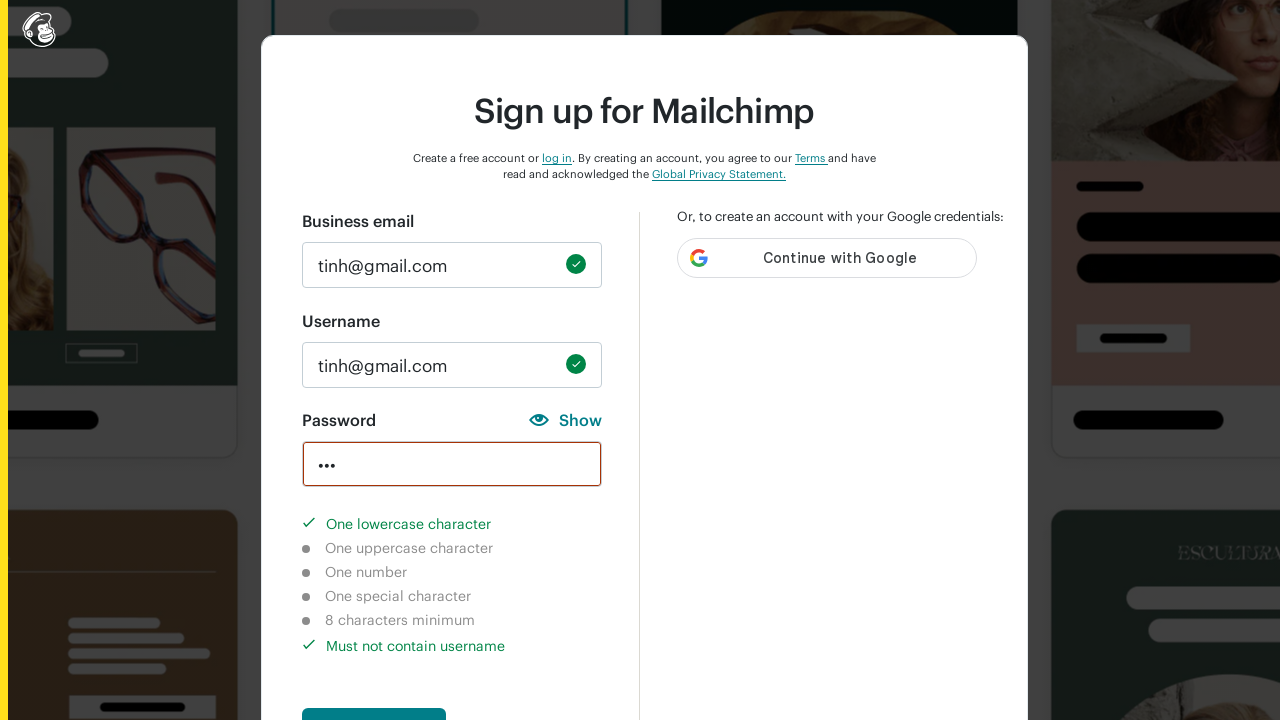

Verified uppercase character validation indicator shows not-completed
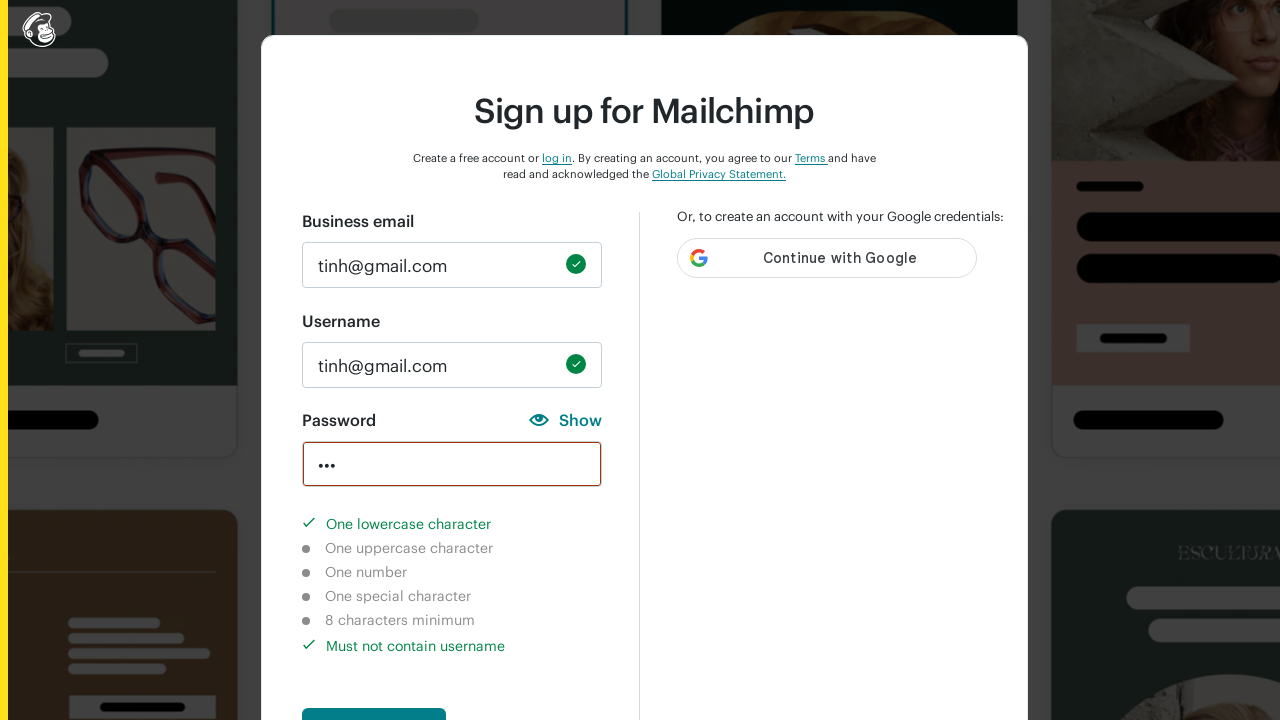

Verified number character validation indicator shows not-completed
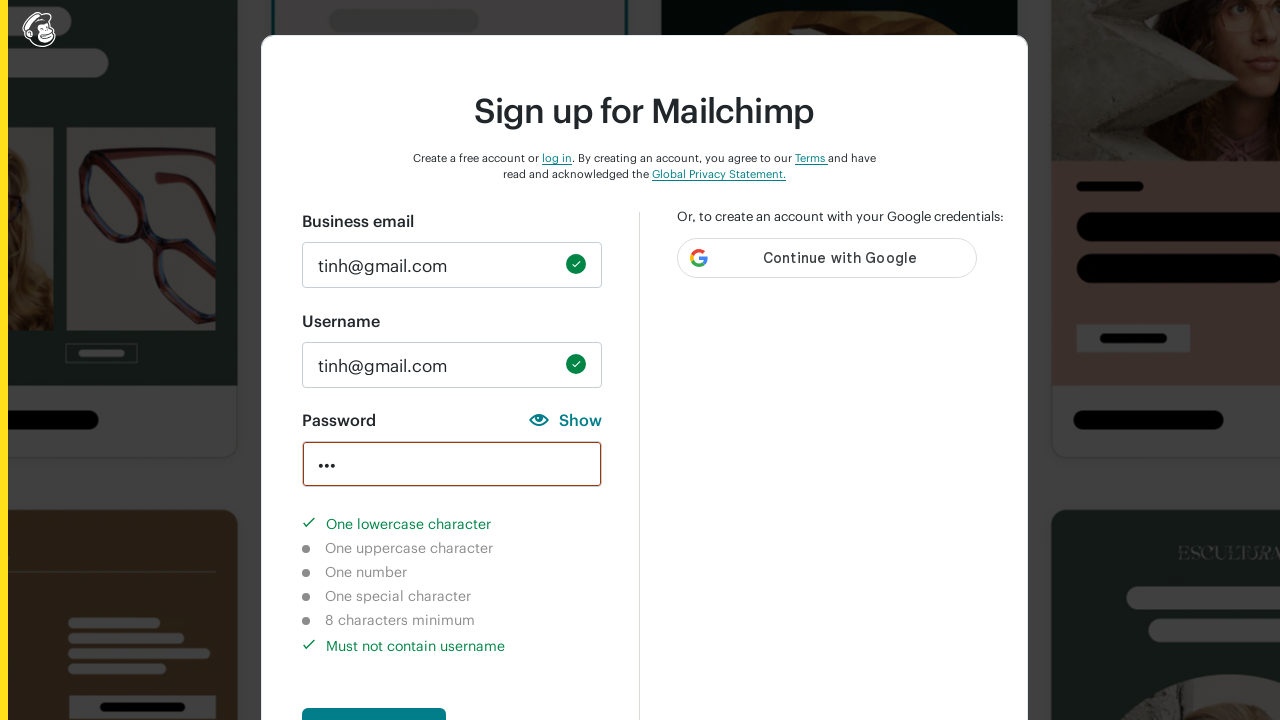

Verified special character validation indicator shows not-completed
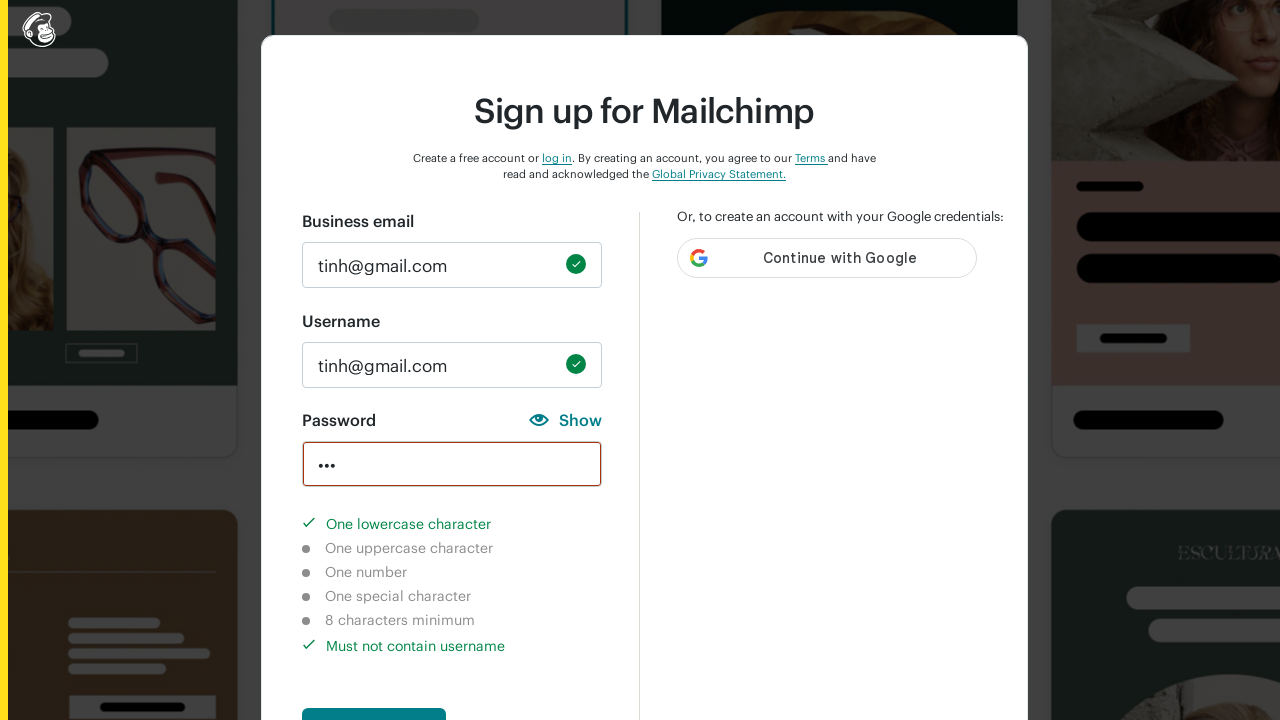

Verified 8-character length validation indicator shows not-completed
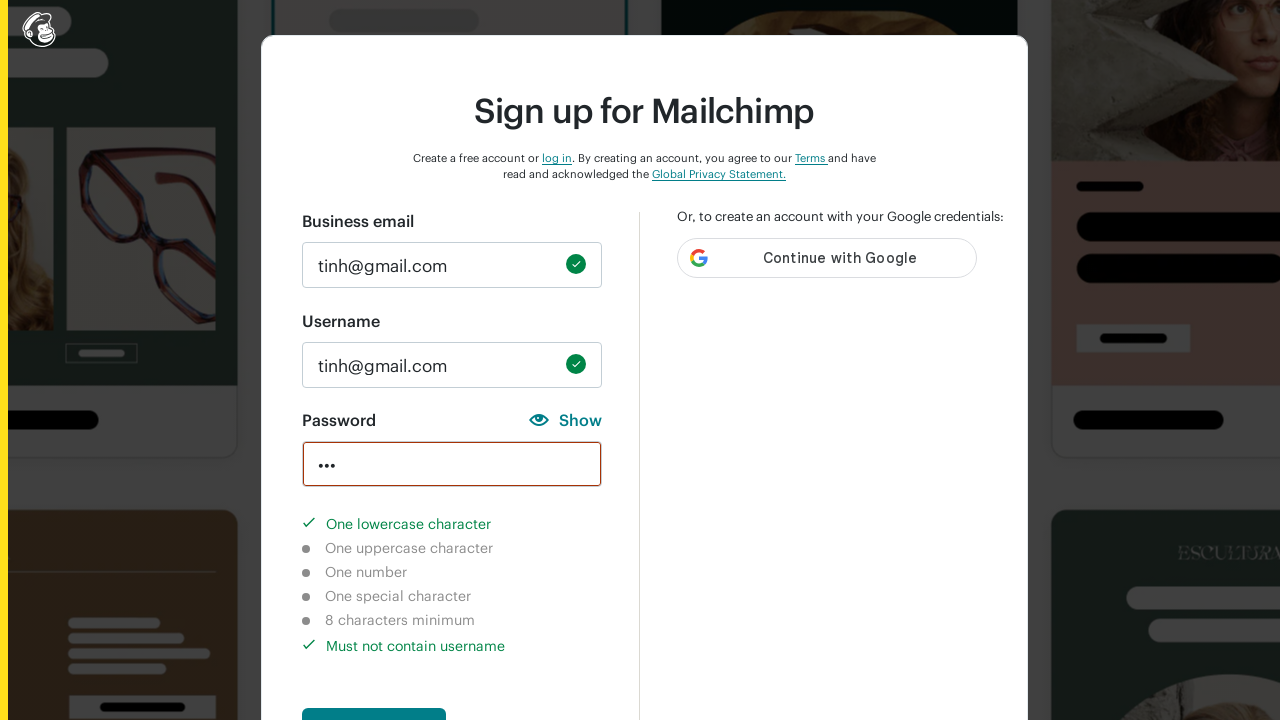

Verified username match validation indicator shows completed
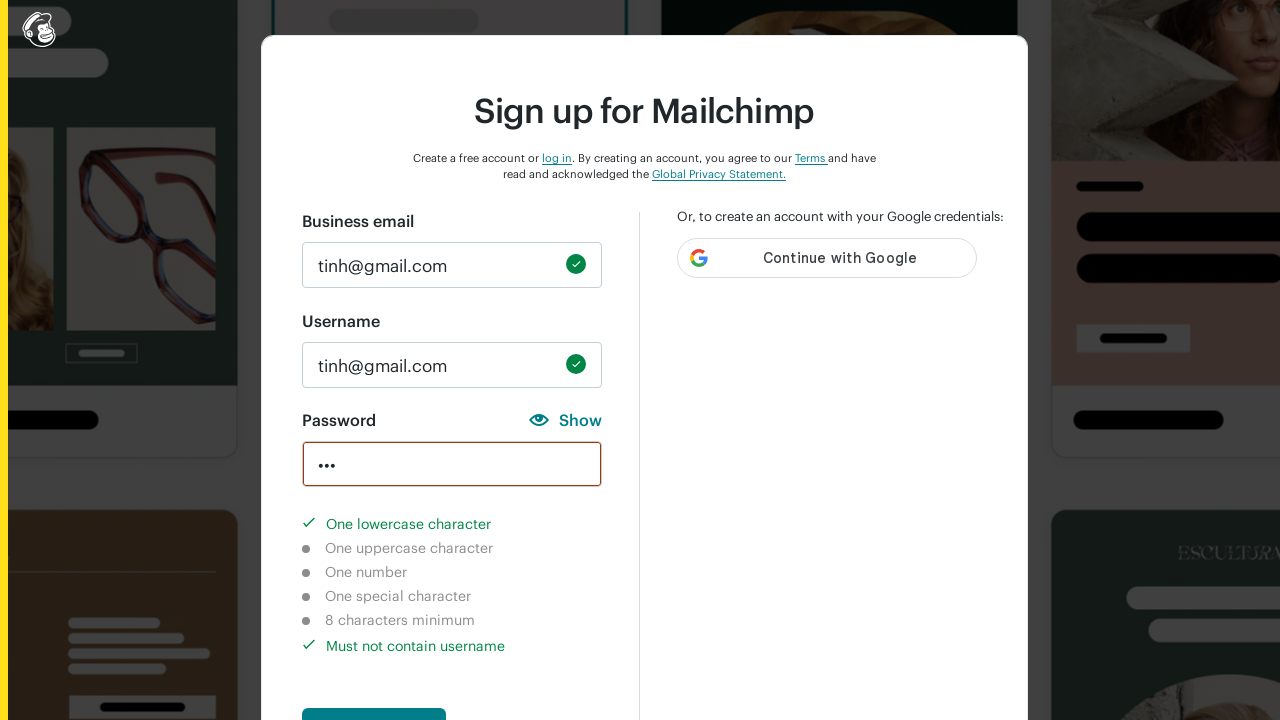

Cleared password field on #new_password
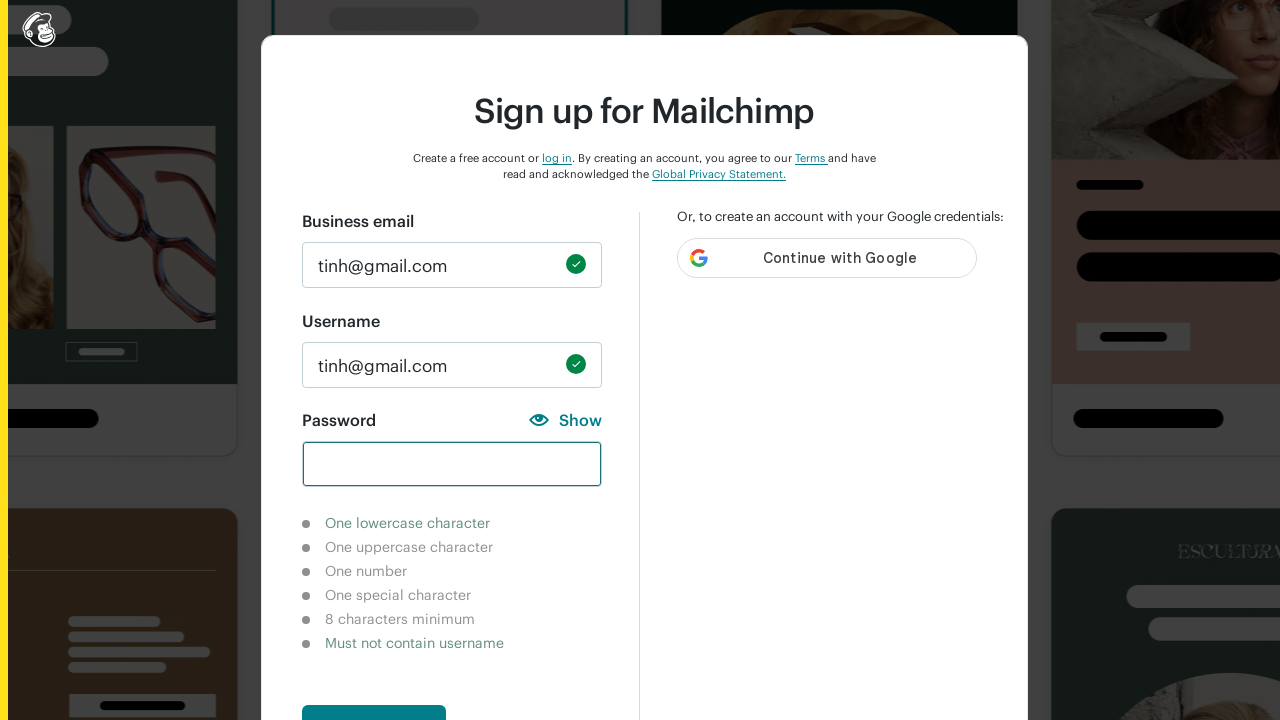

Entered 'ABC' to test uppercase character validation on #new_password
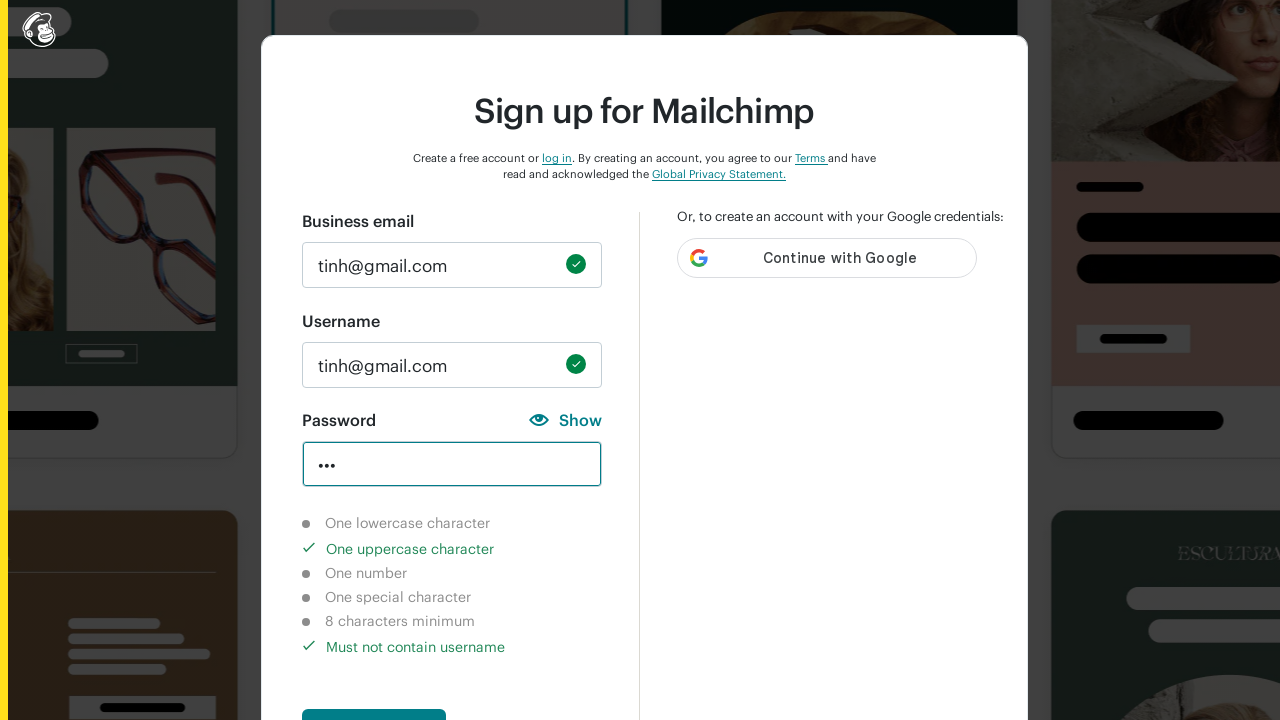

Verified lowercase character validation indicator shows not-completed
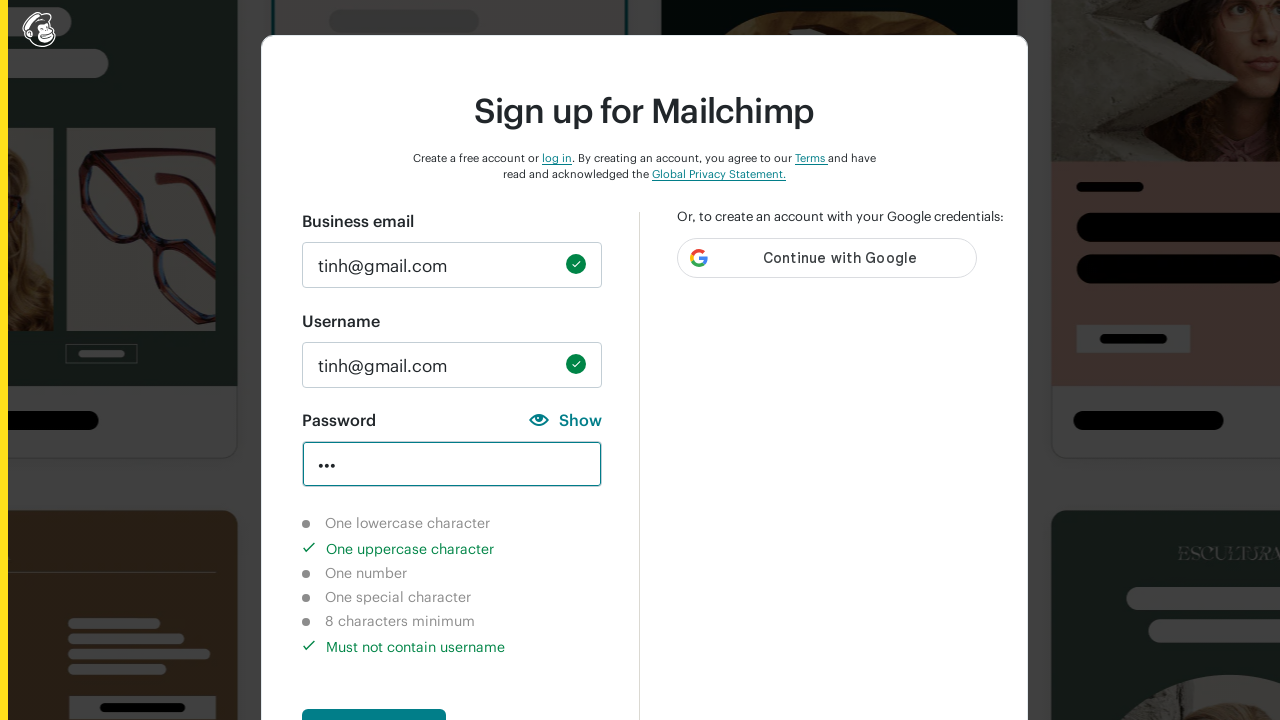

Verified uppercase character validation indicator shows completed
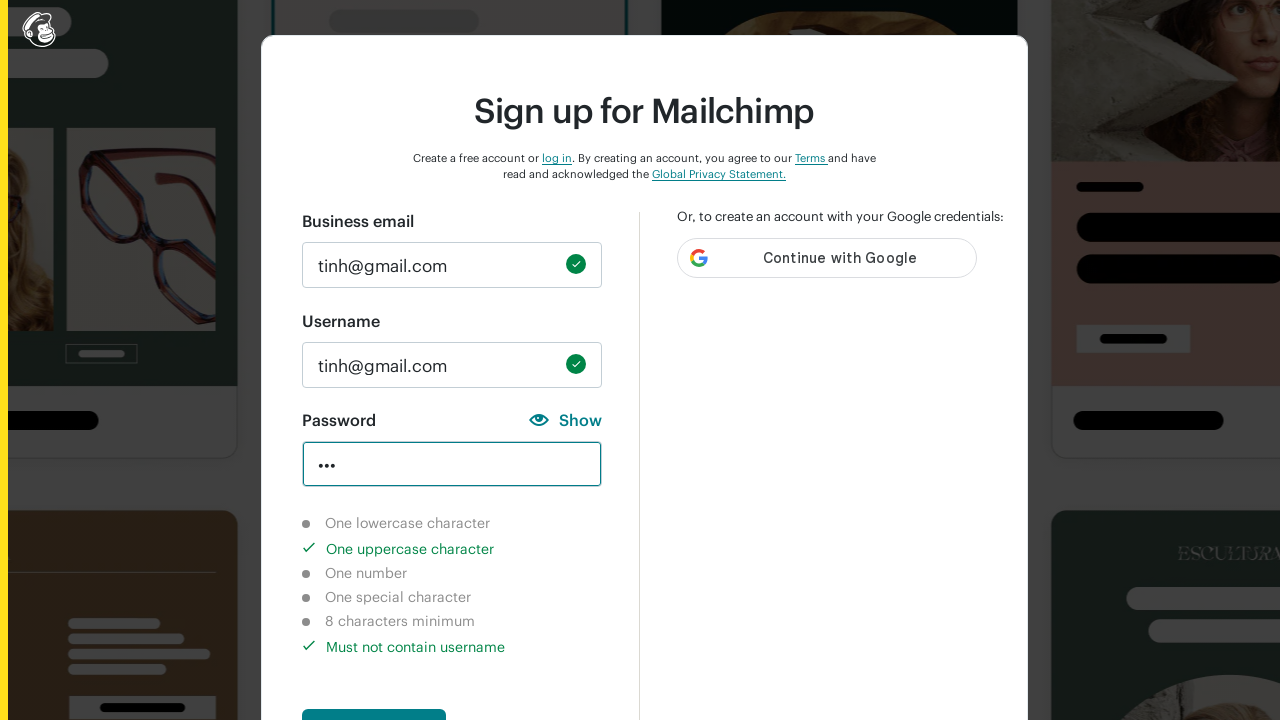

Verified number character validation indicator shows not-completed
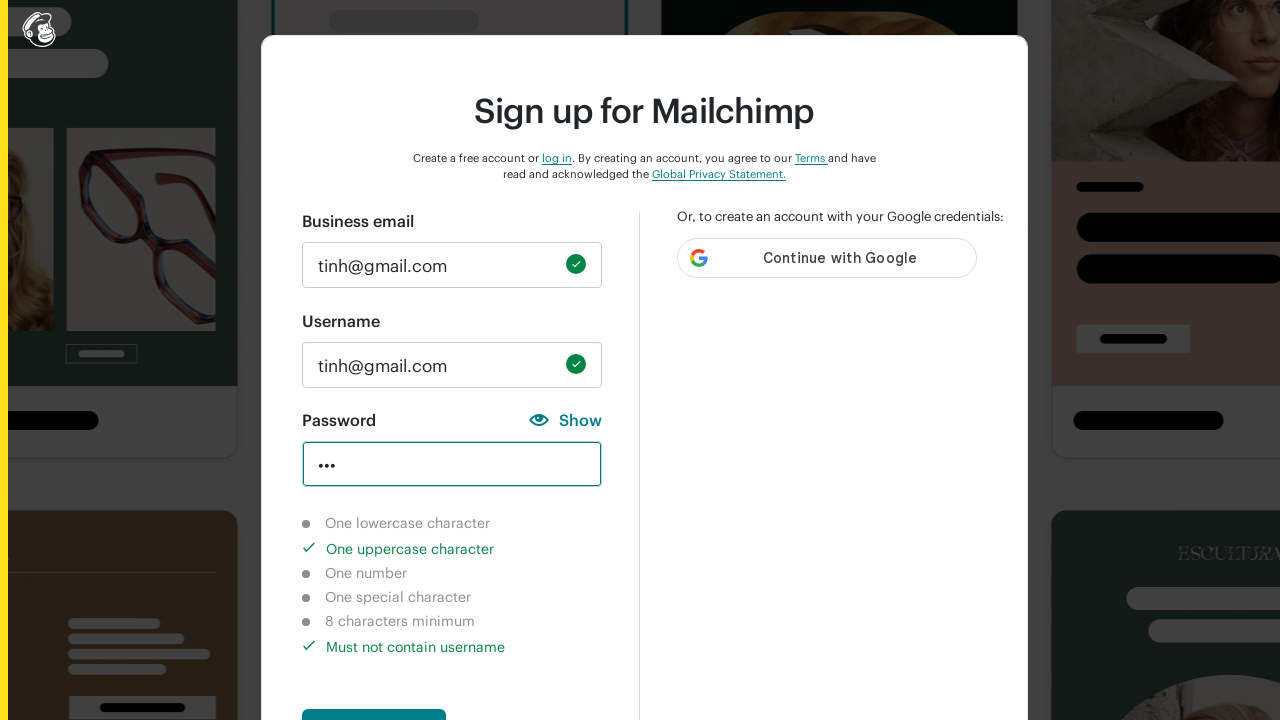

Verified special character validation indicator shows not-completed
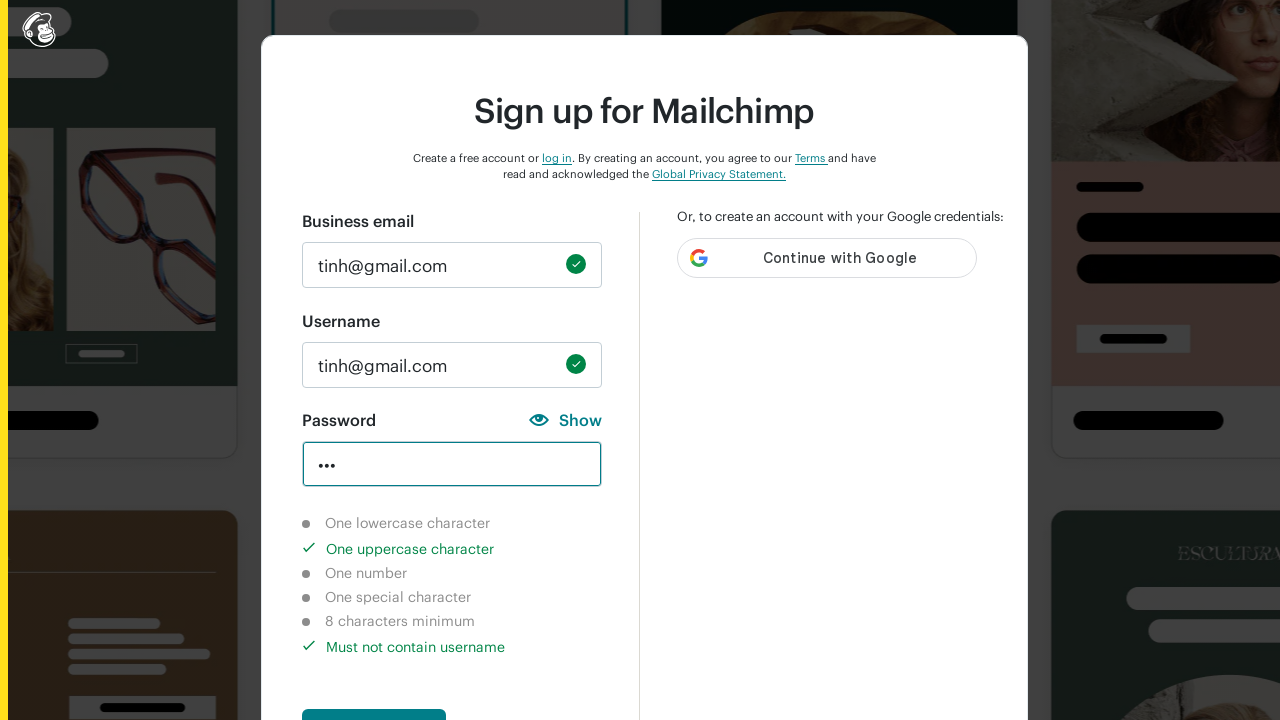

Verified 8-character length validation indicator shows not-completed
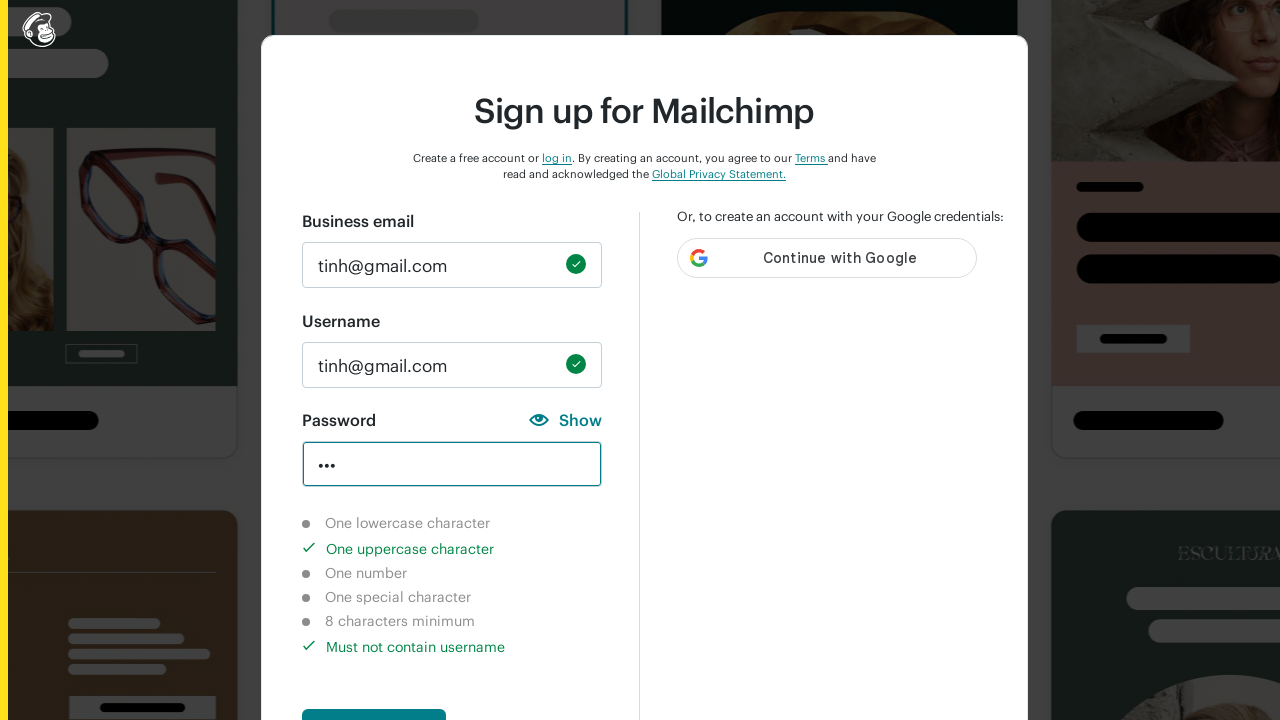

Verified username match validation indicator shows completed
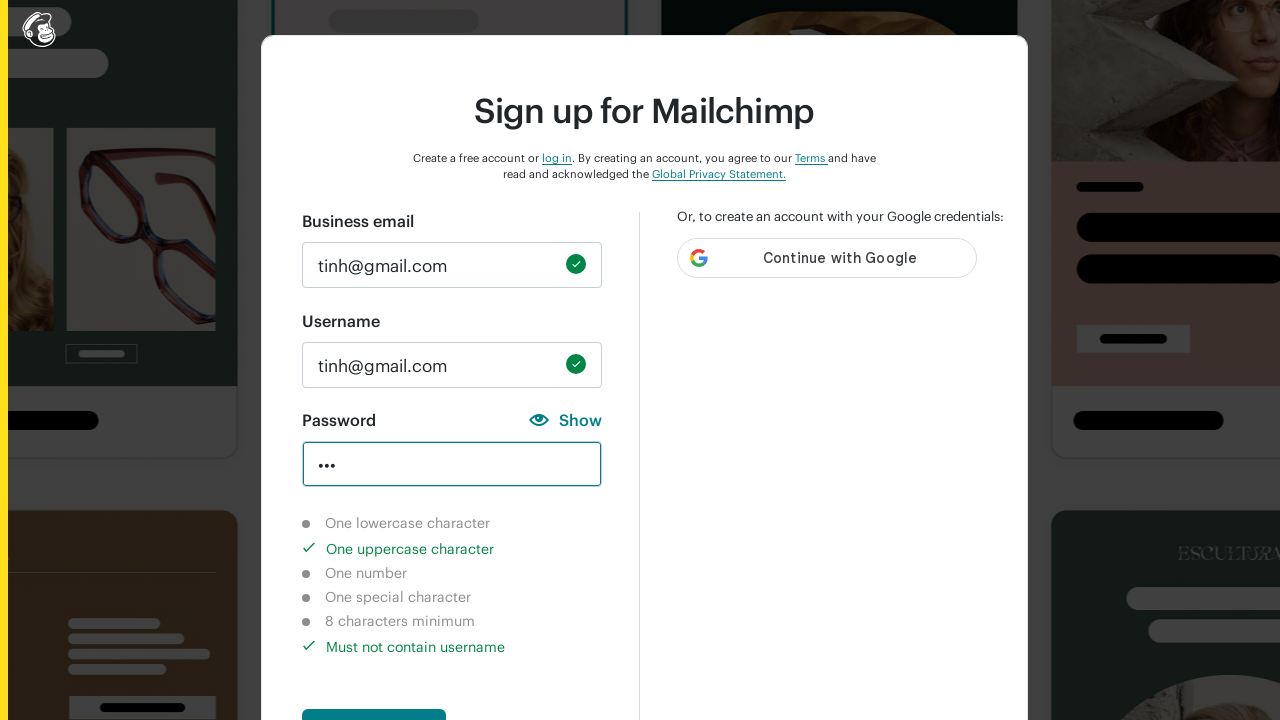

Cleared password field on #new_password
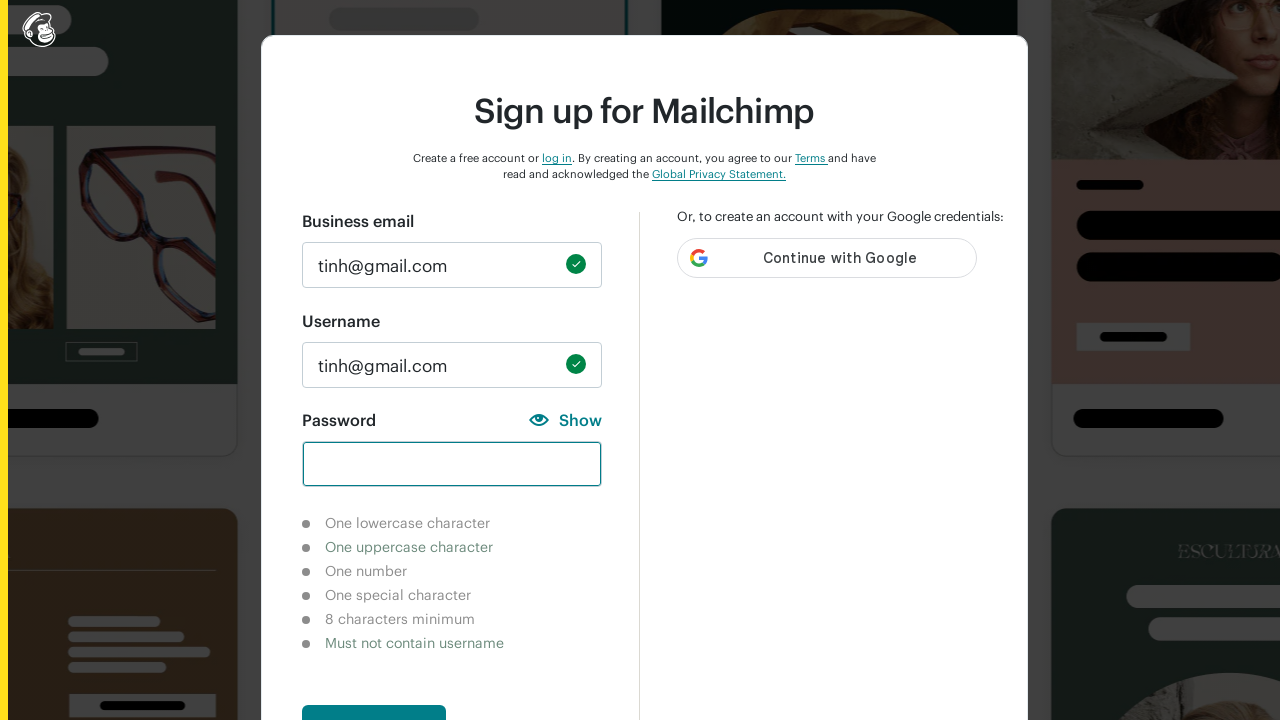

Entered '1' to test number character validation on #new_password
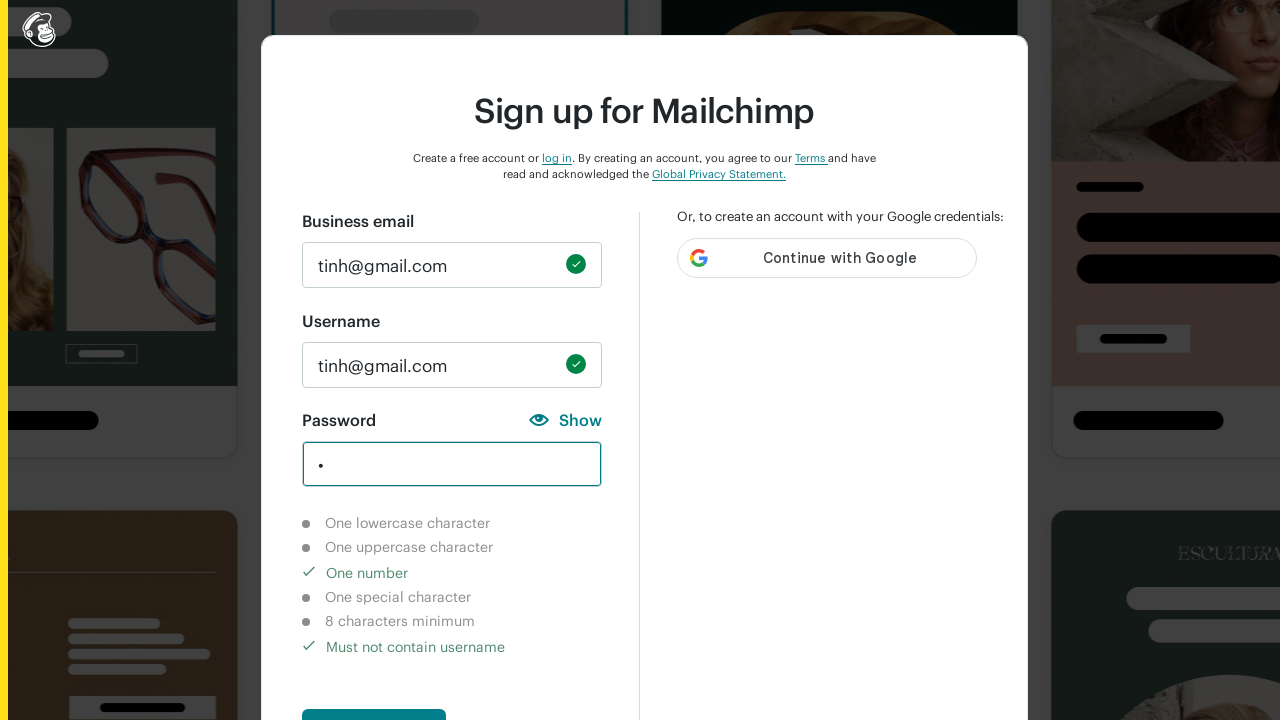

Verified lowercase character validation indicator shows not-completed
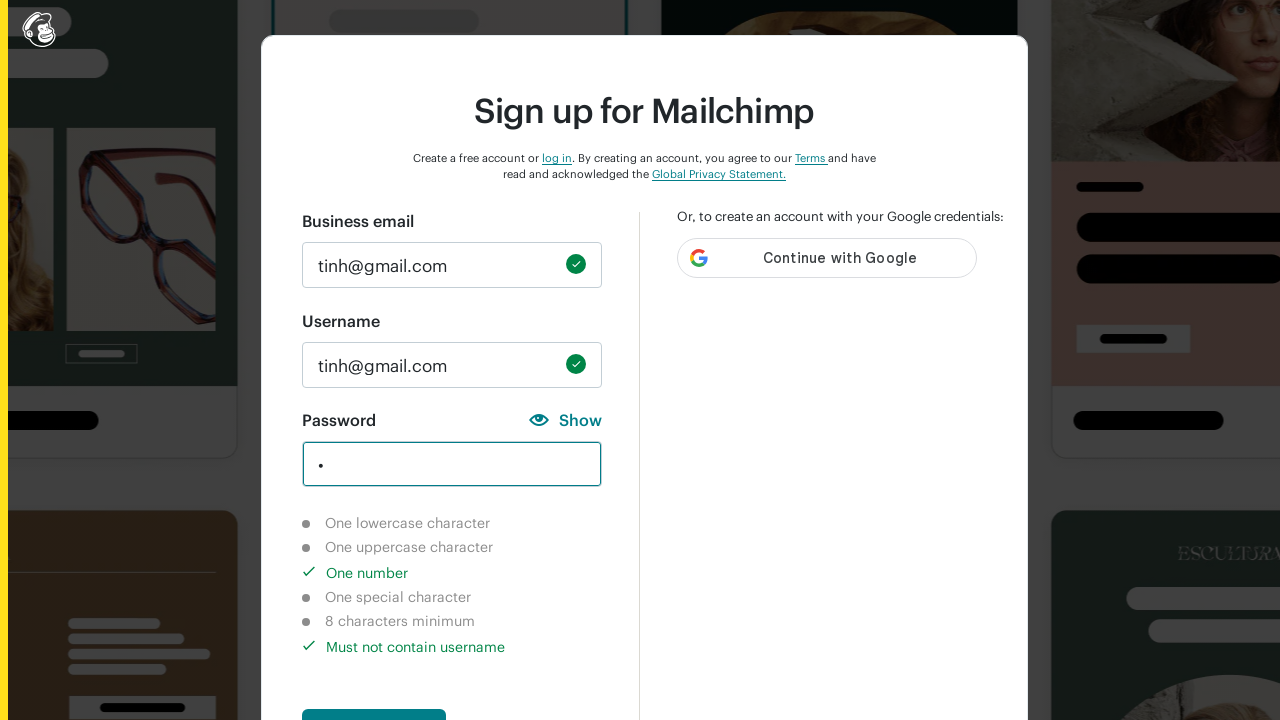

Verified uppercase character validation indicator shows not-completed
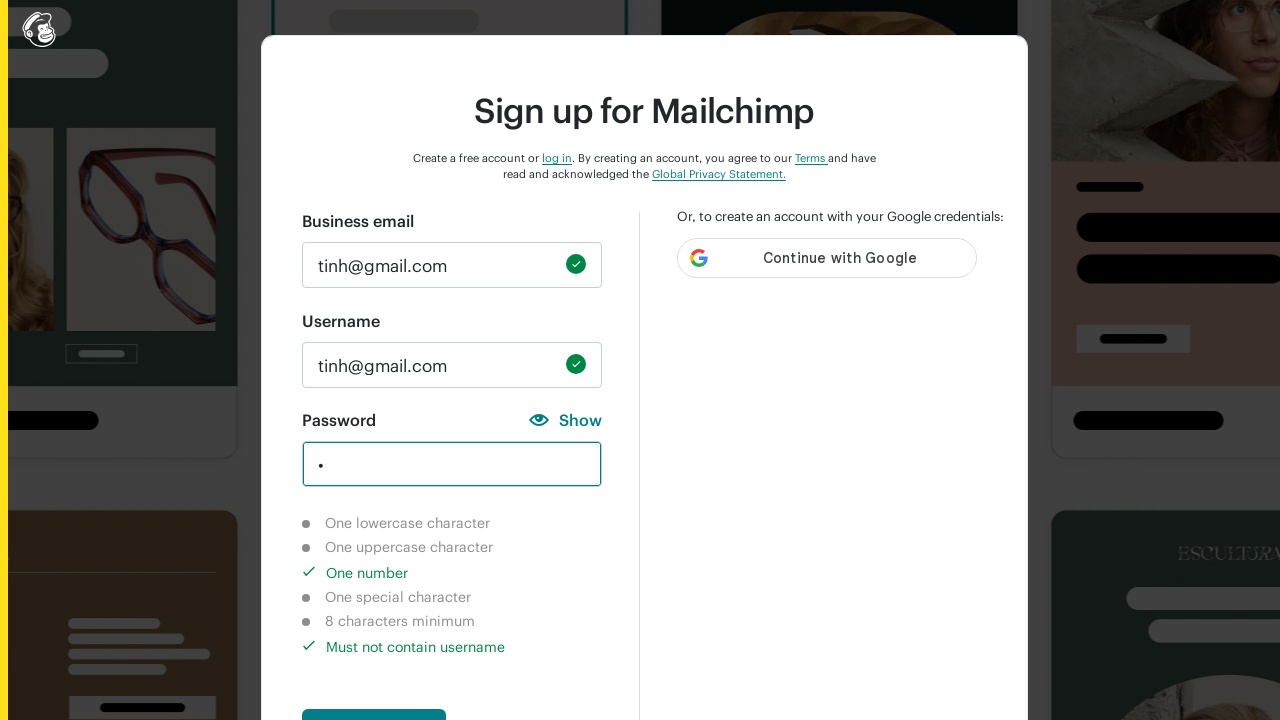

Verified number character validation indicator shows completed
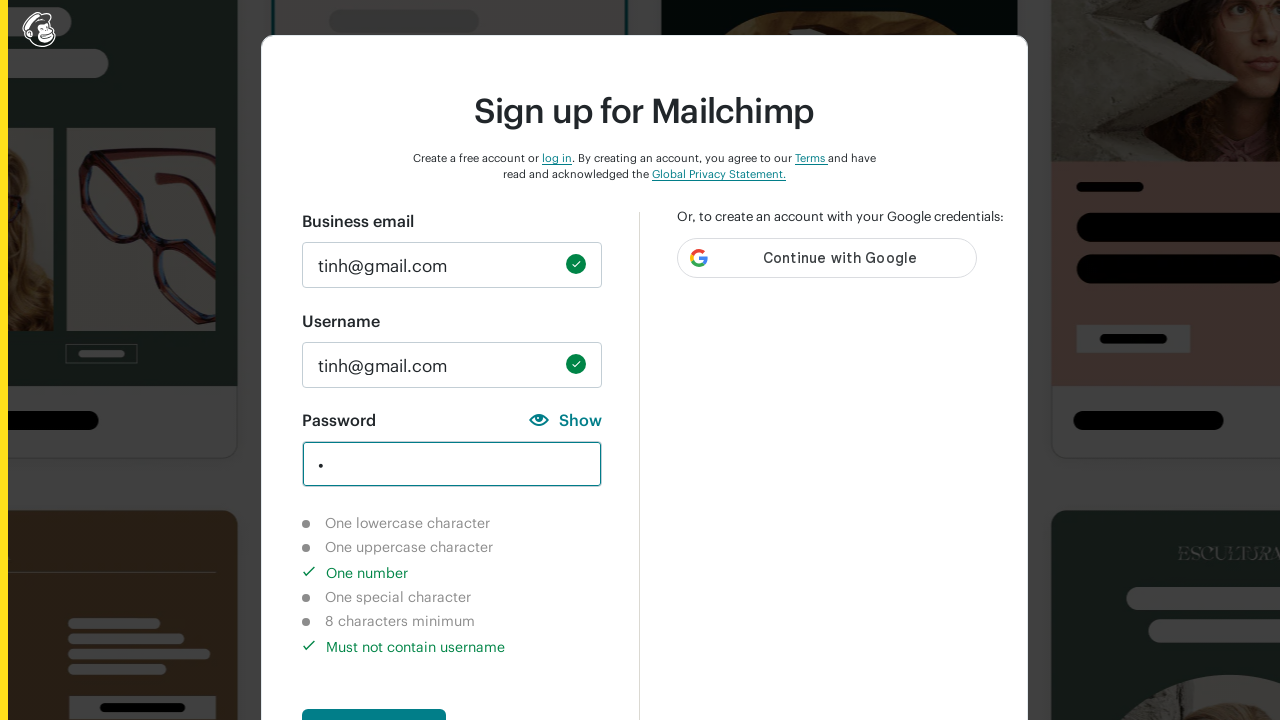

Verified special character validation indicator shows not-completed
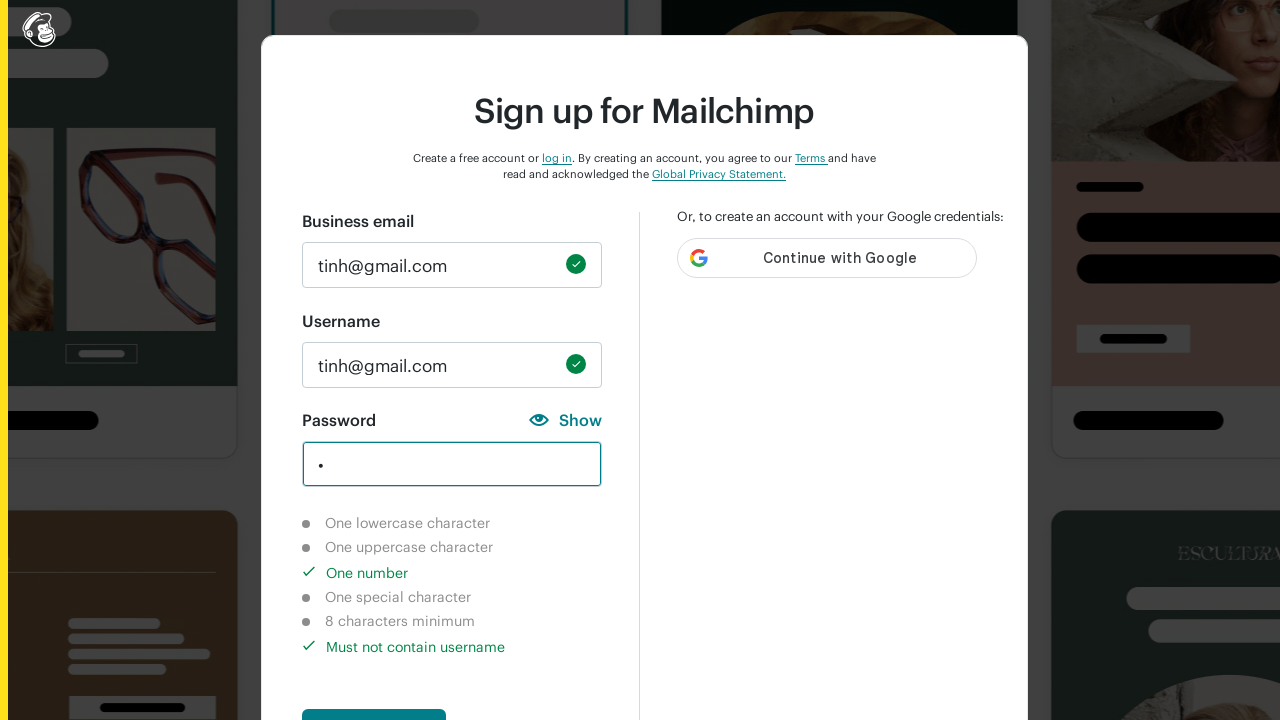

Verified 8-character length validation indicator shows not-completed
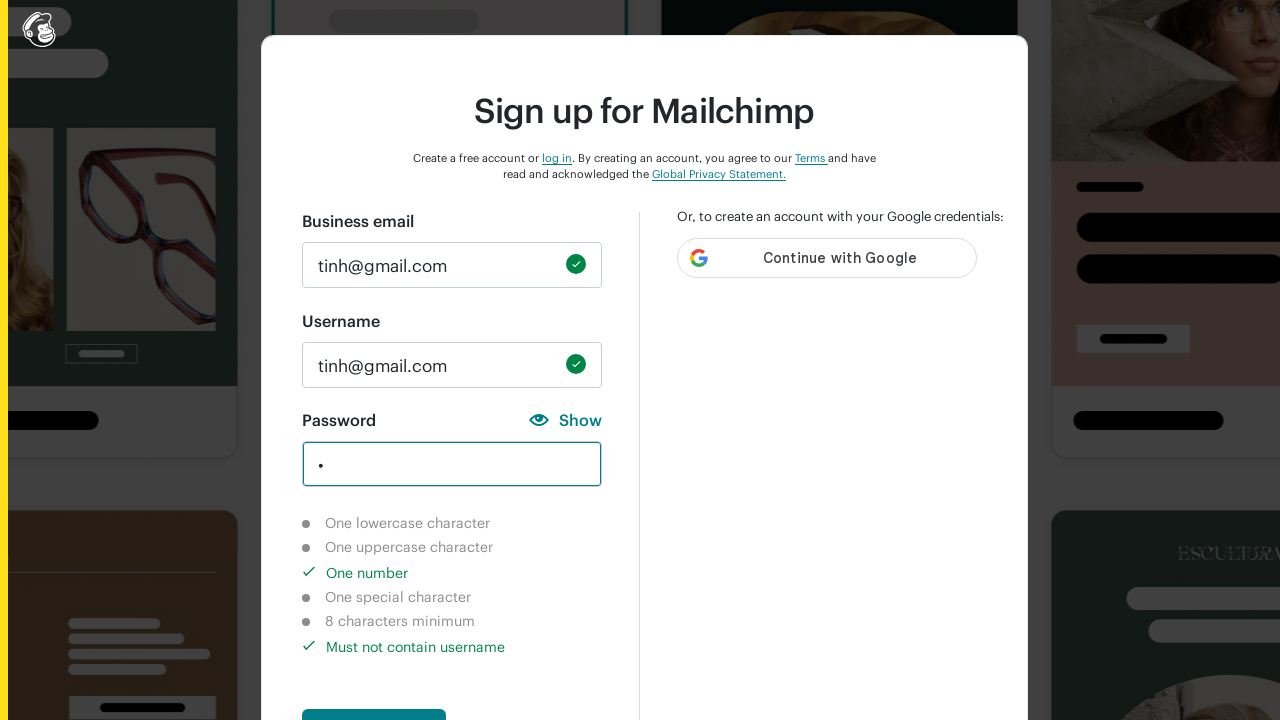

Verified username match validation indicator shows completed
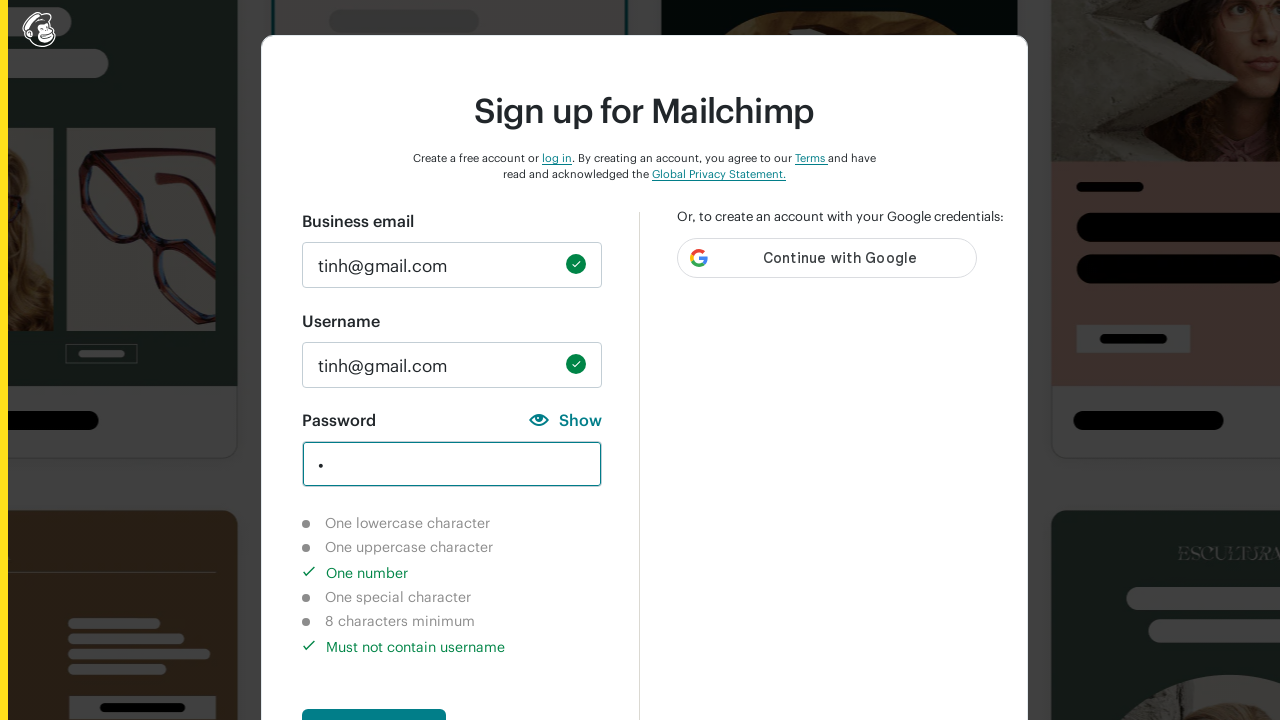

Cleared password field on #new_password
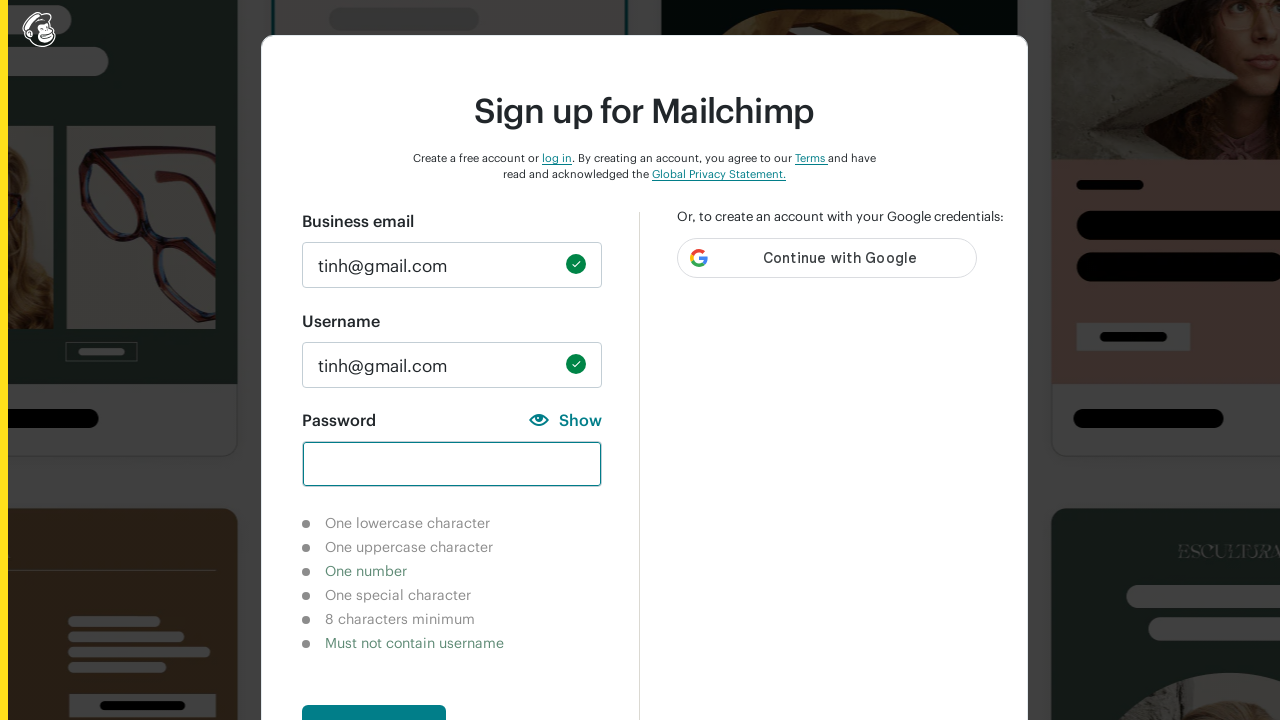

Entered '@' to test special character validation on #new_password
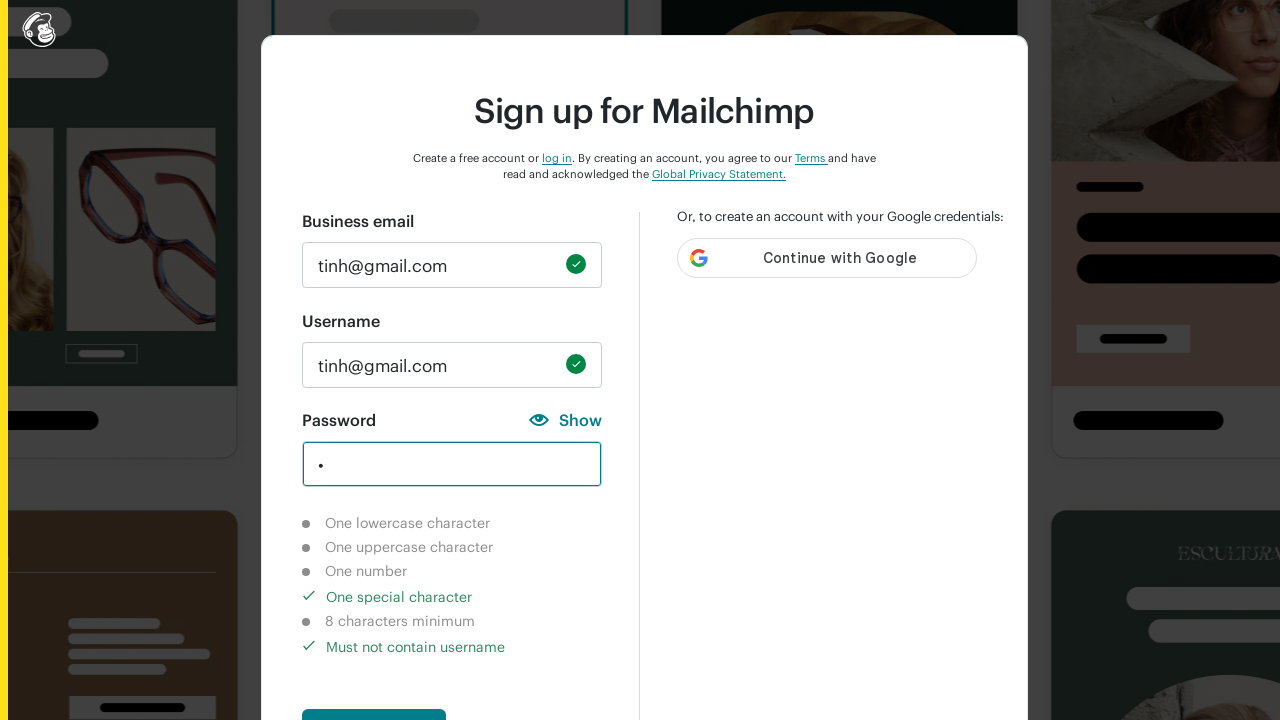

Verified lowercase character validation indicator shows not-completed
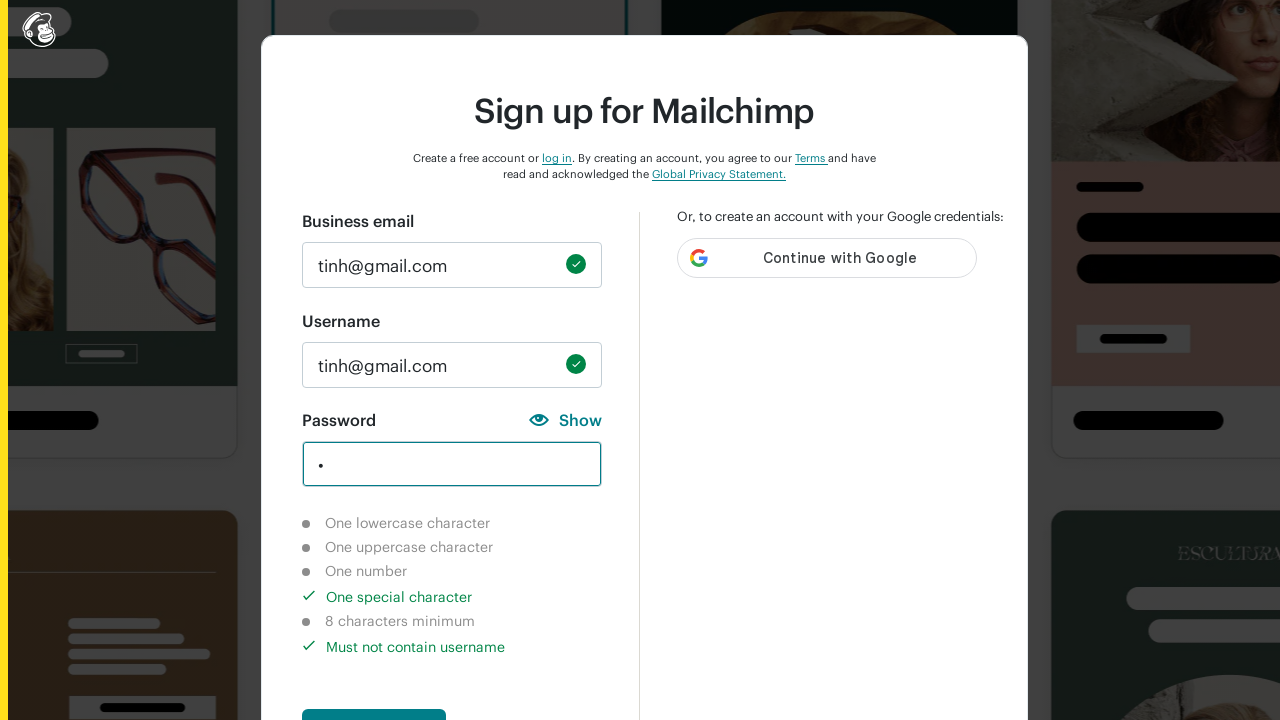

Verified uppercase character validation indicator shows not-completed
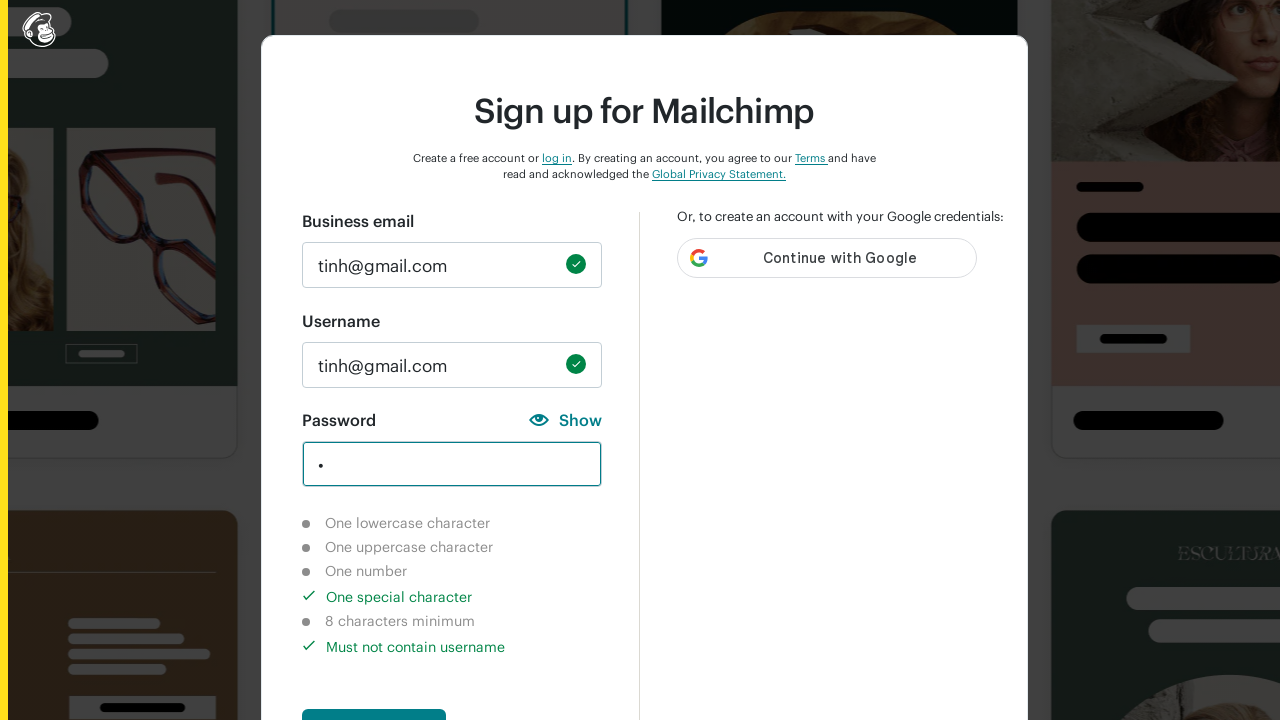

Verified number character validation indicator shows not-completed
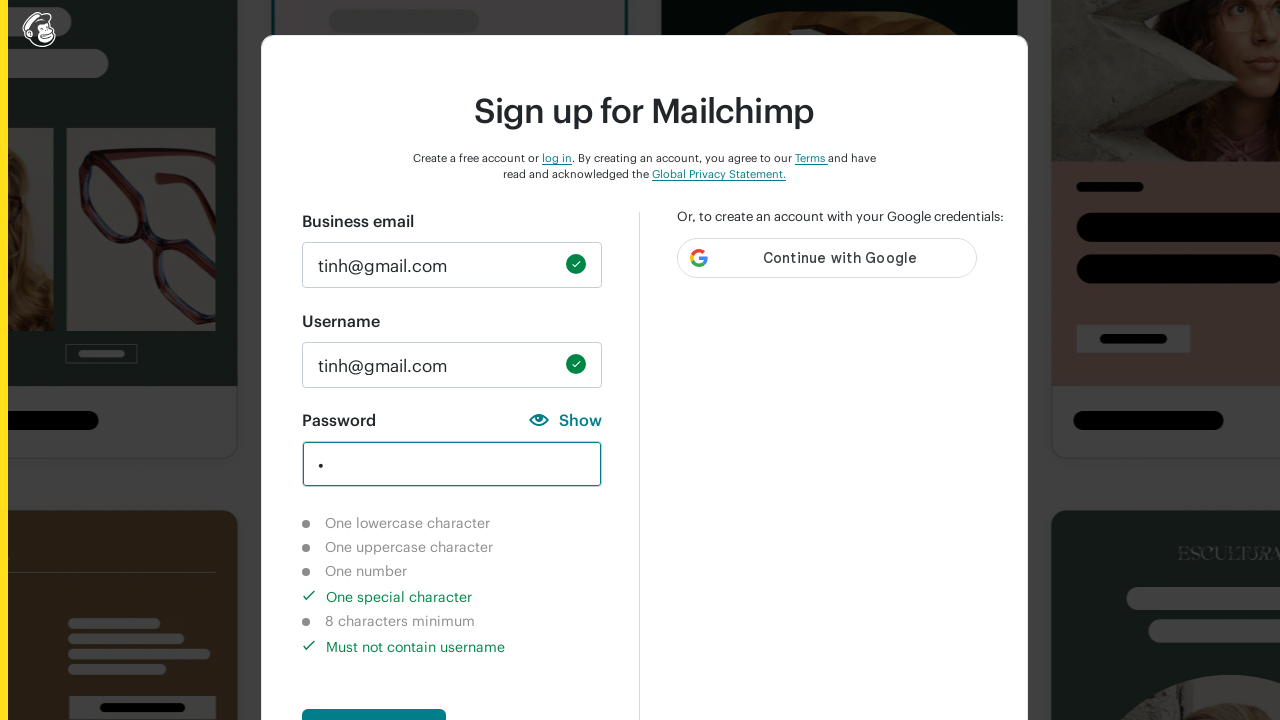

Verified special character validation indicator shows completed
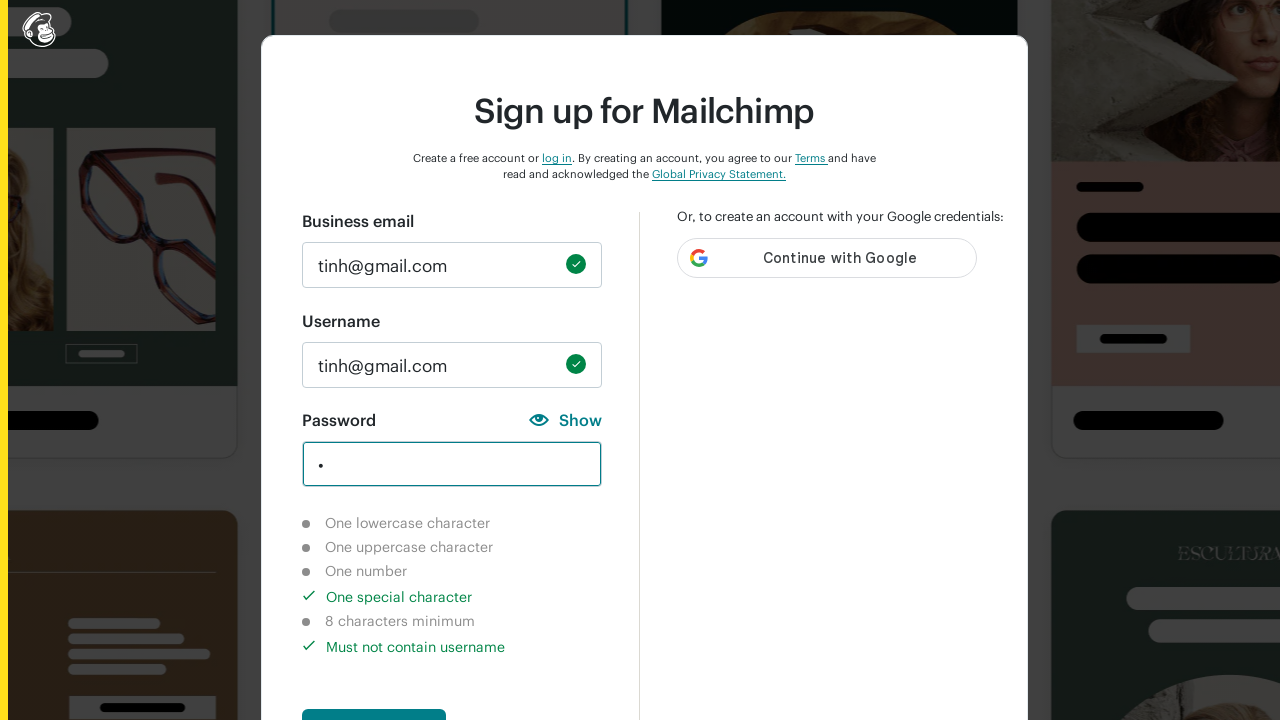

Verified 8-character length validation indicator shows not-completed
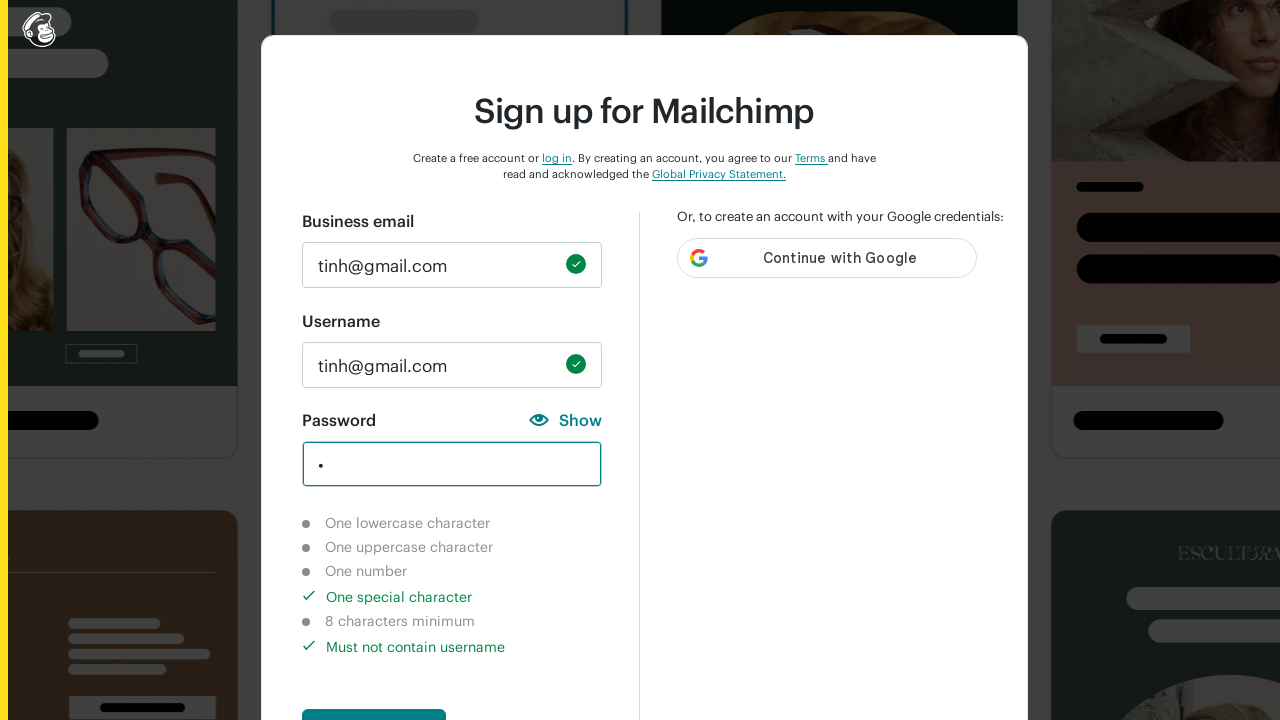

Verified username match validation indicator shows completed
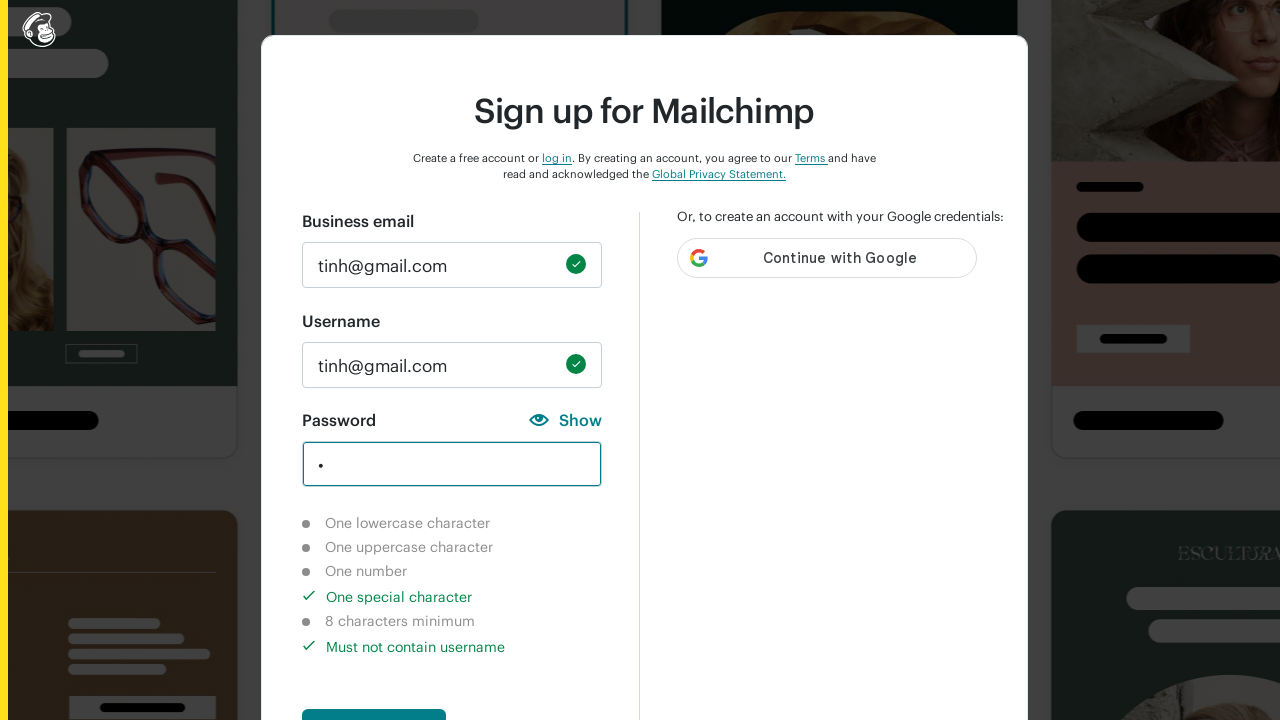

Cleared password field on #new_password
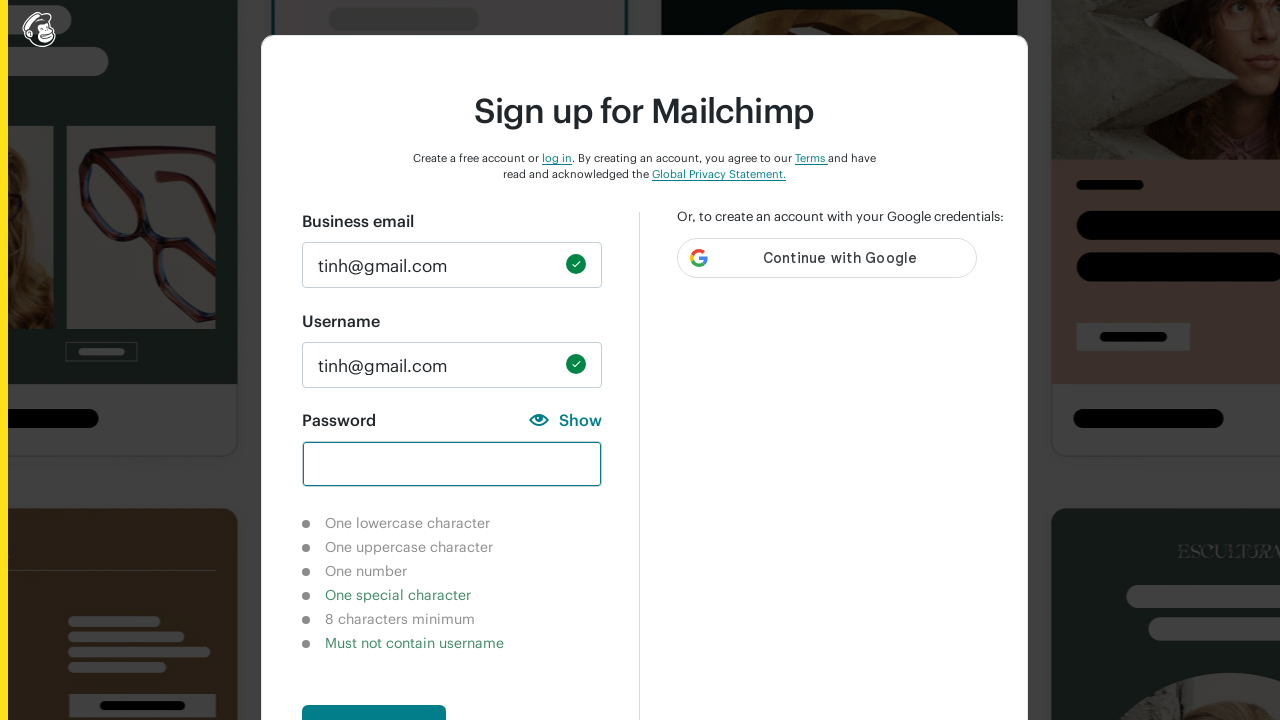

Entered '12345678' to test 8-character length validation on #new_password
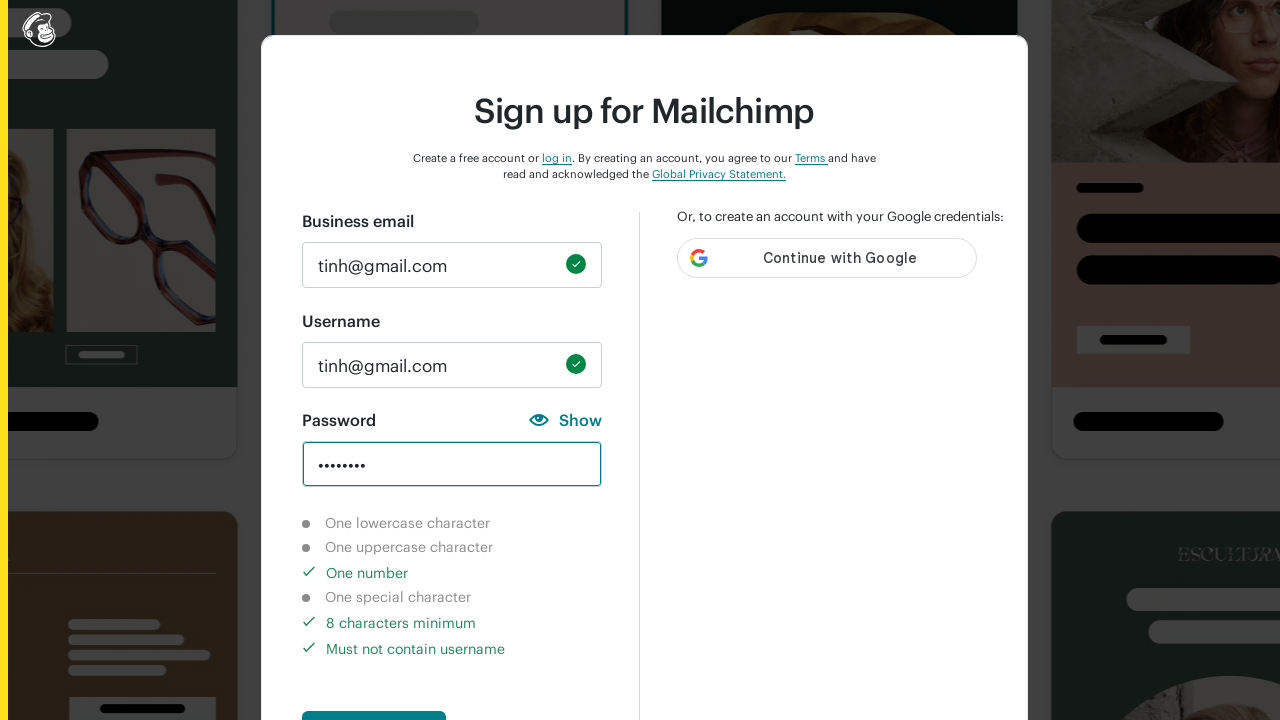

Verified lowercase character validation indicator shows not-completed
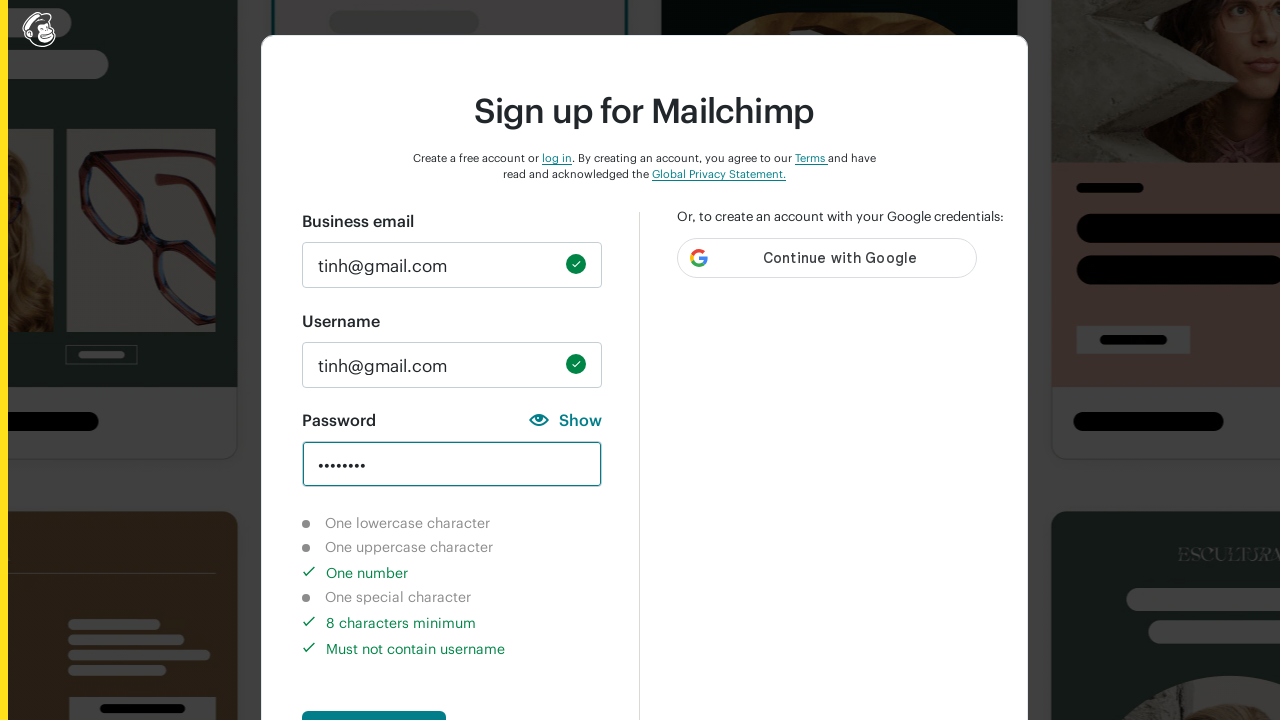

Verified uppercase character validation indicator shows not-completed
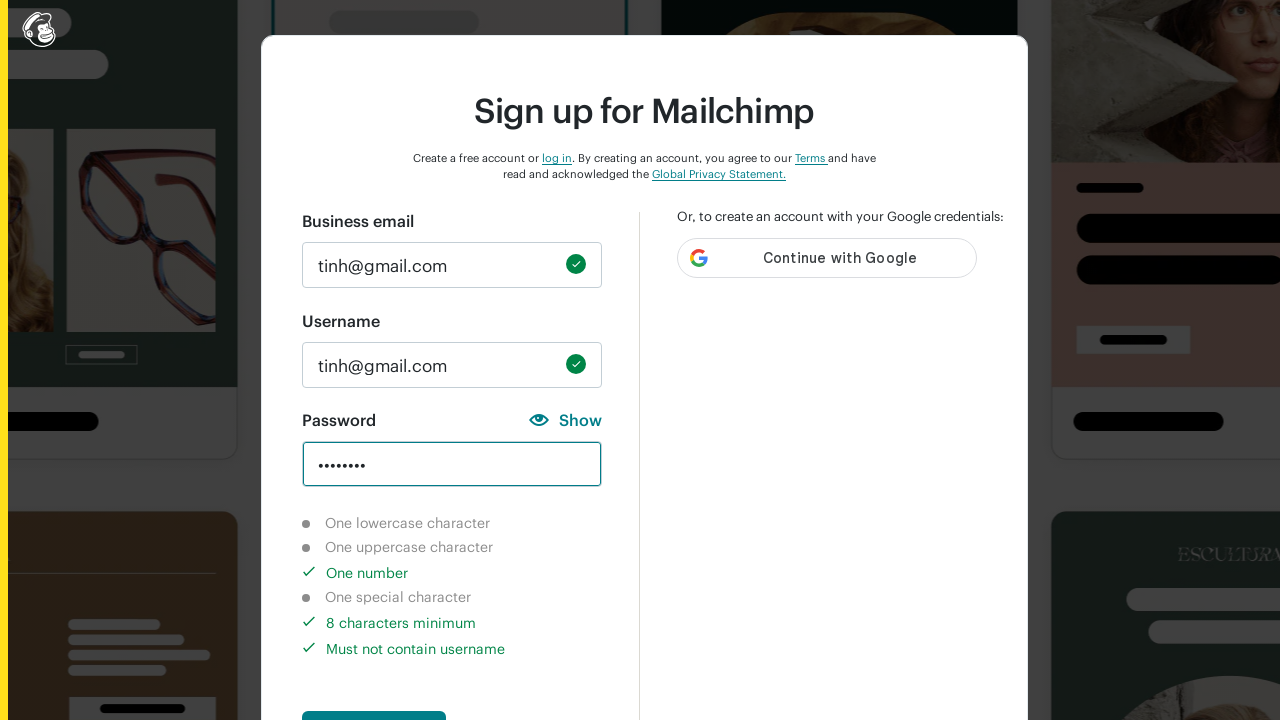

Verified number character validation indicator shows completed
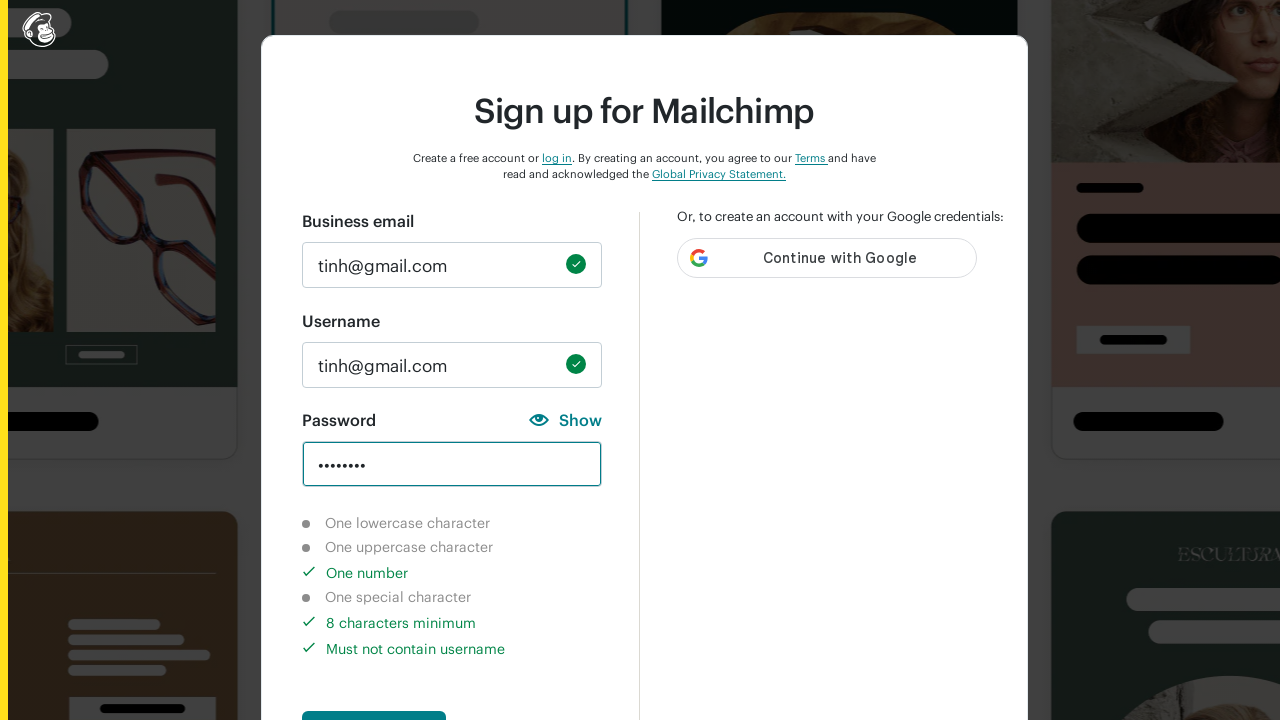

Verified special character validation indicator shows not-completed
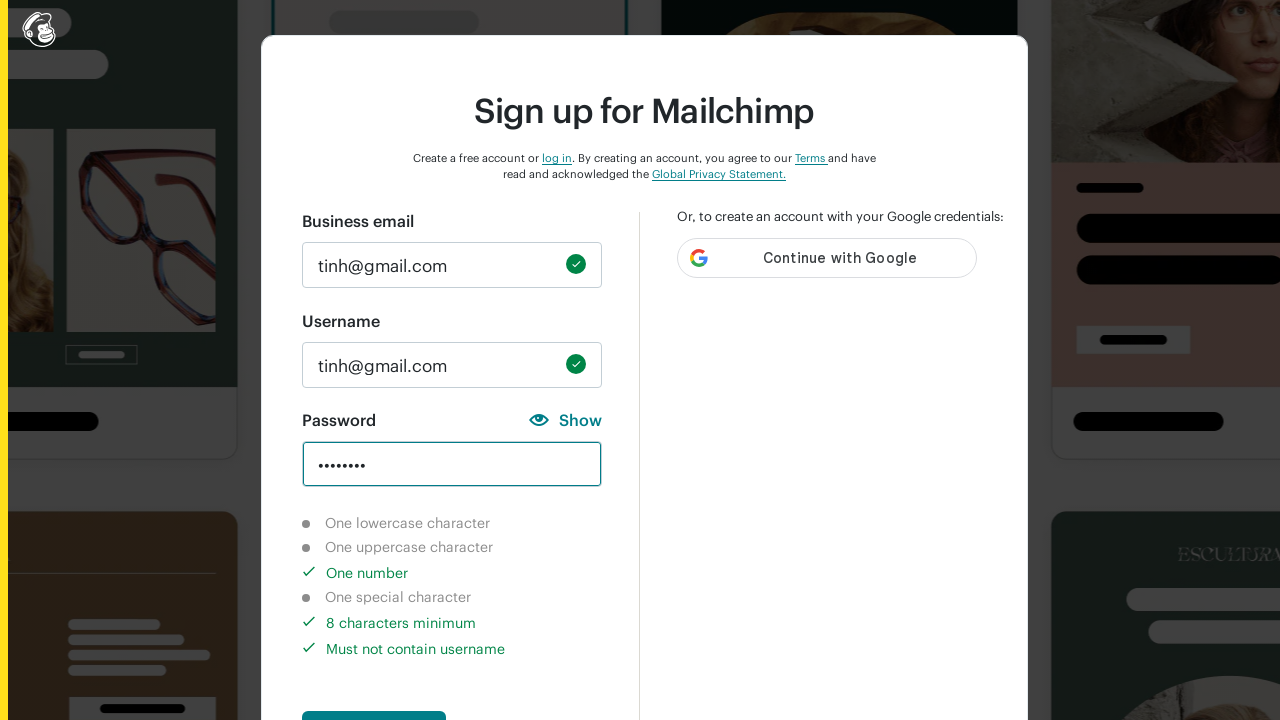

Verified 8-character length validation indicator shows completed
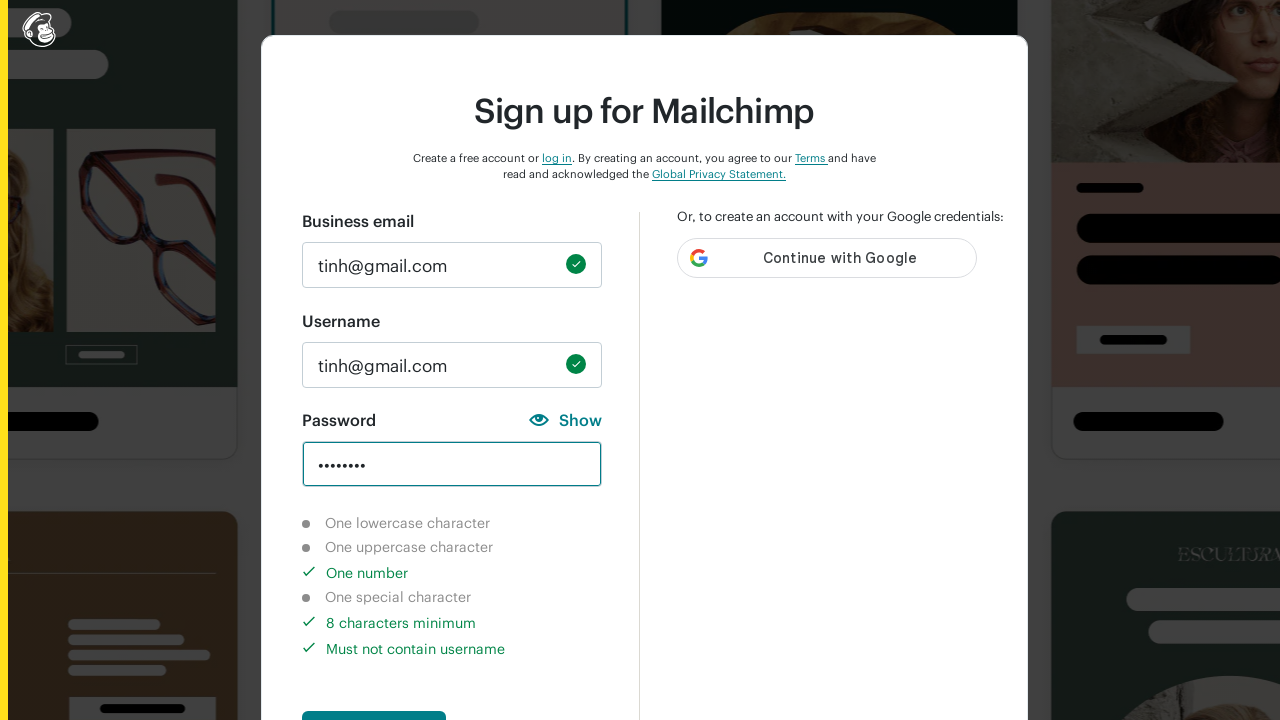

Verified username match validation indicator shows completed
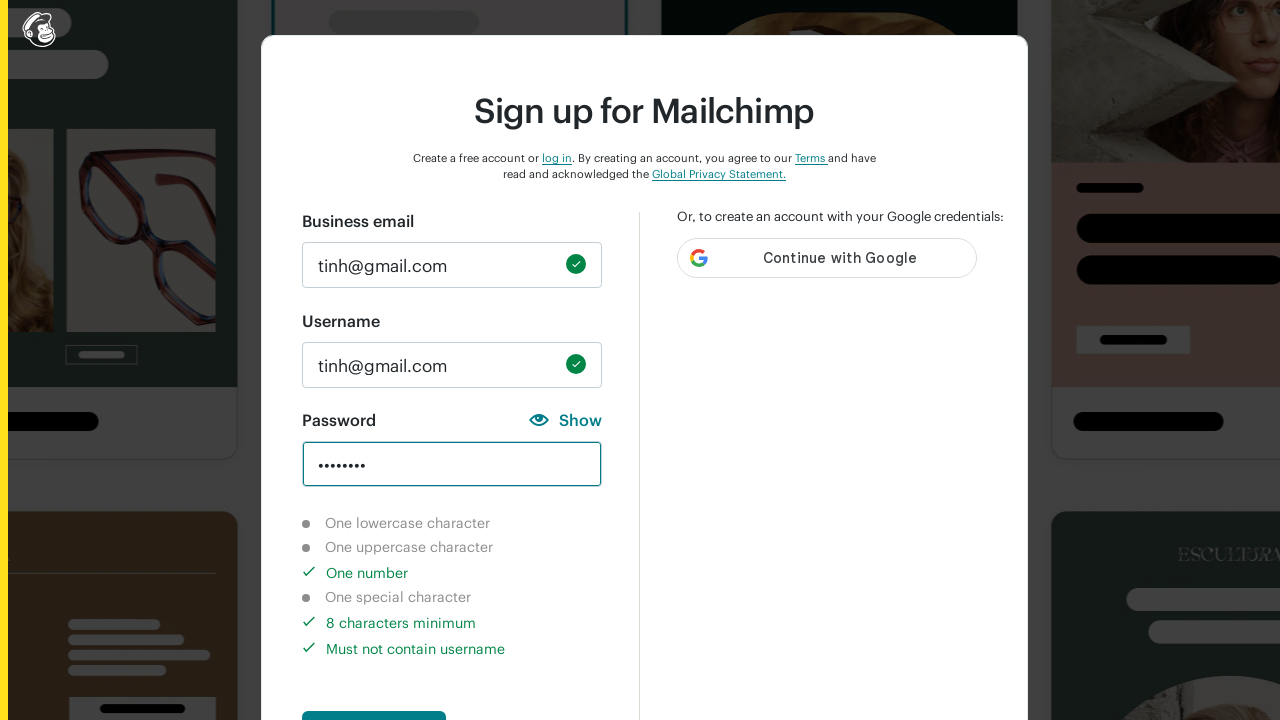

Cleared password field on #new_password
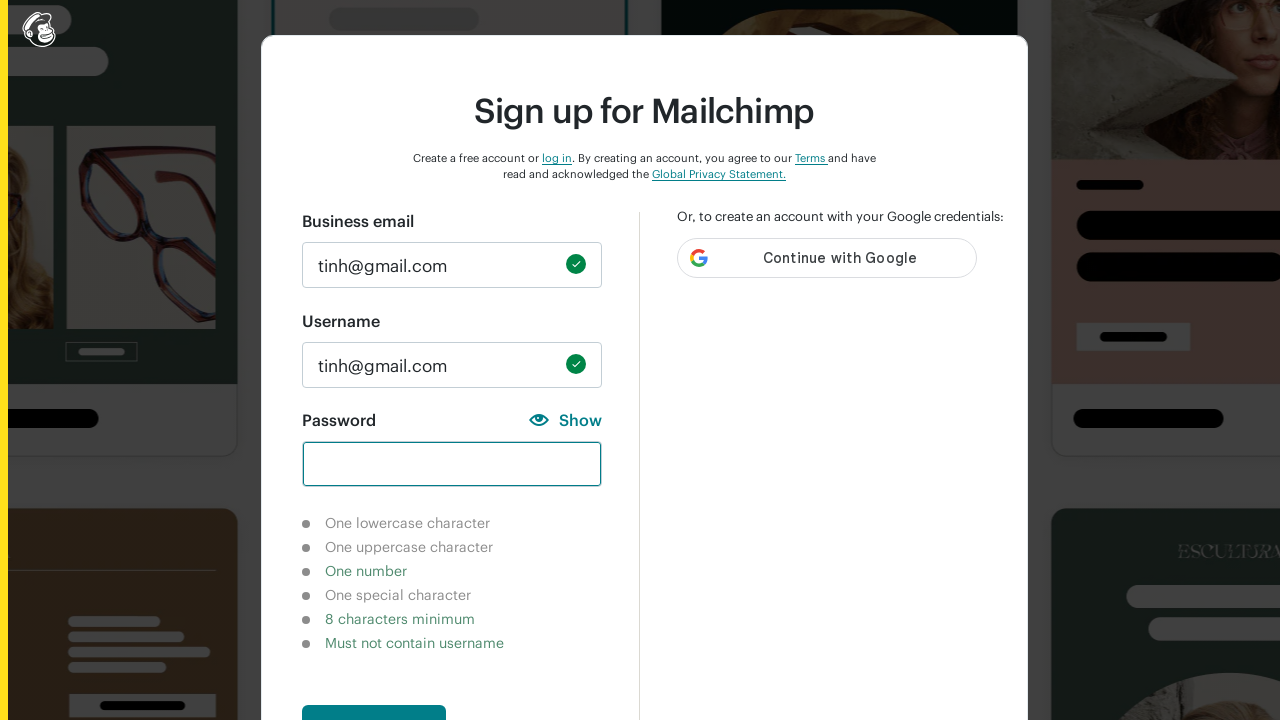

Entered 'tinh@gmail.com' to test username match validation on #new_password
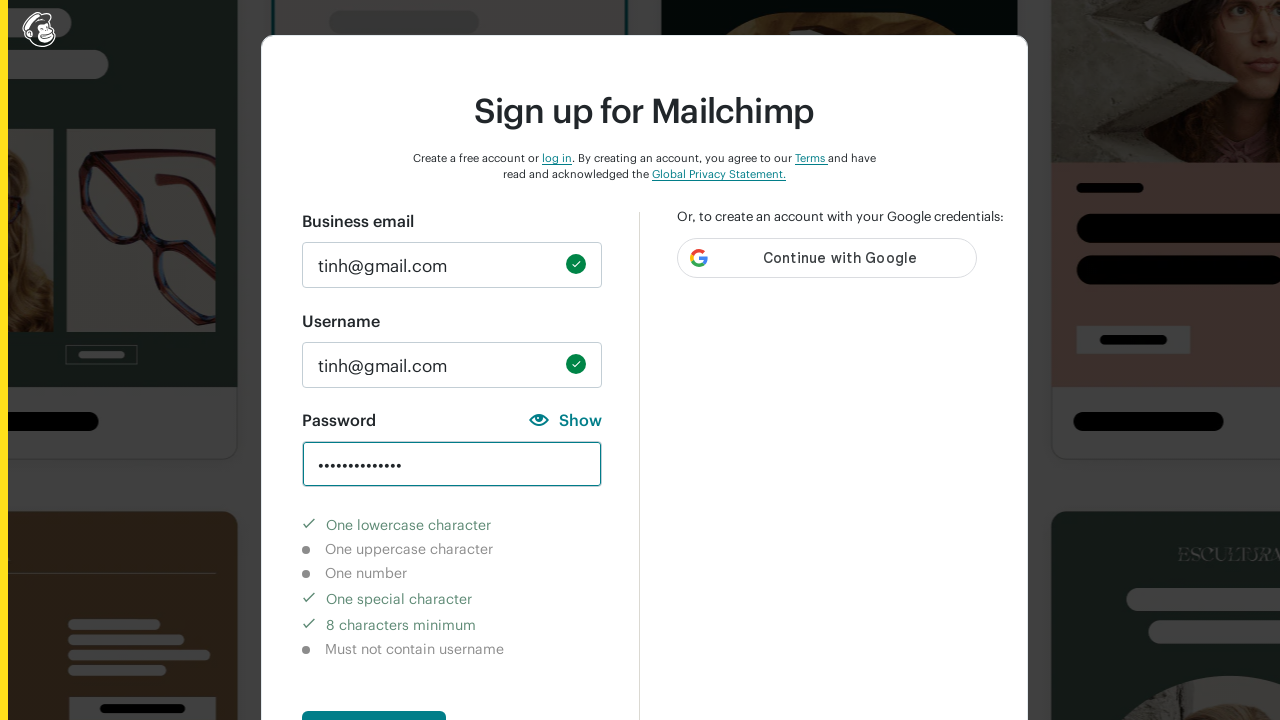

Verified lowercase character validation indicator shows completed
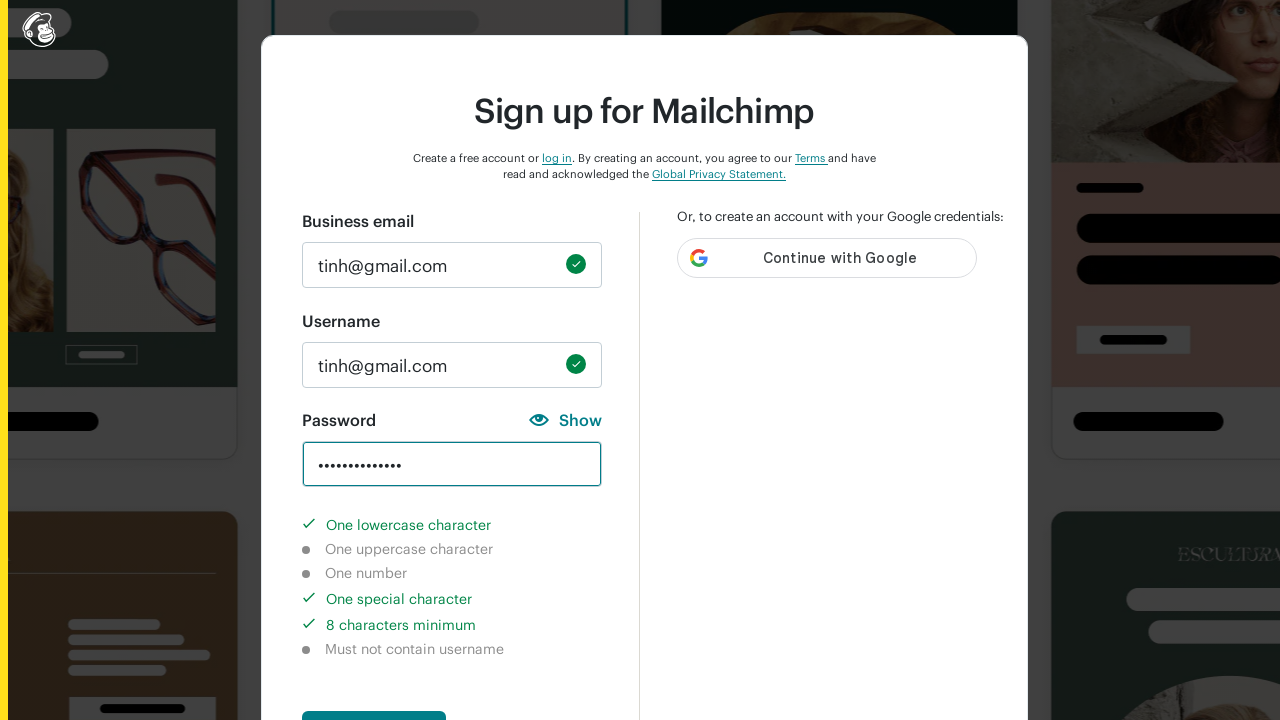

Verified uppercase character validation indicator shows not-completed
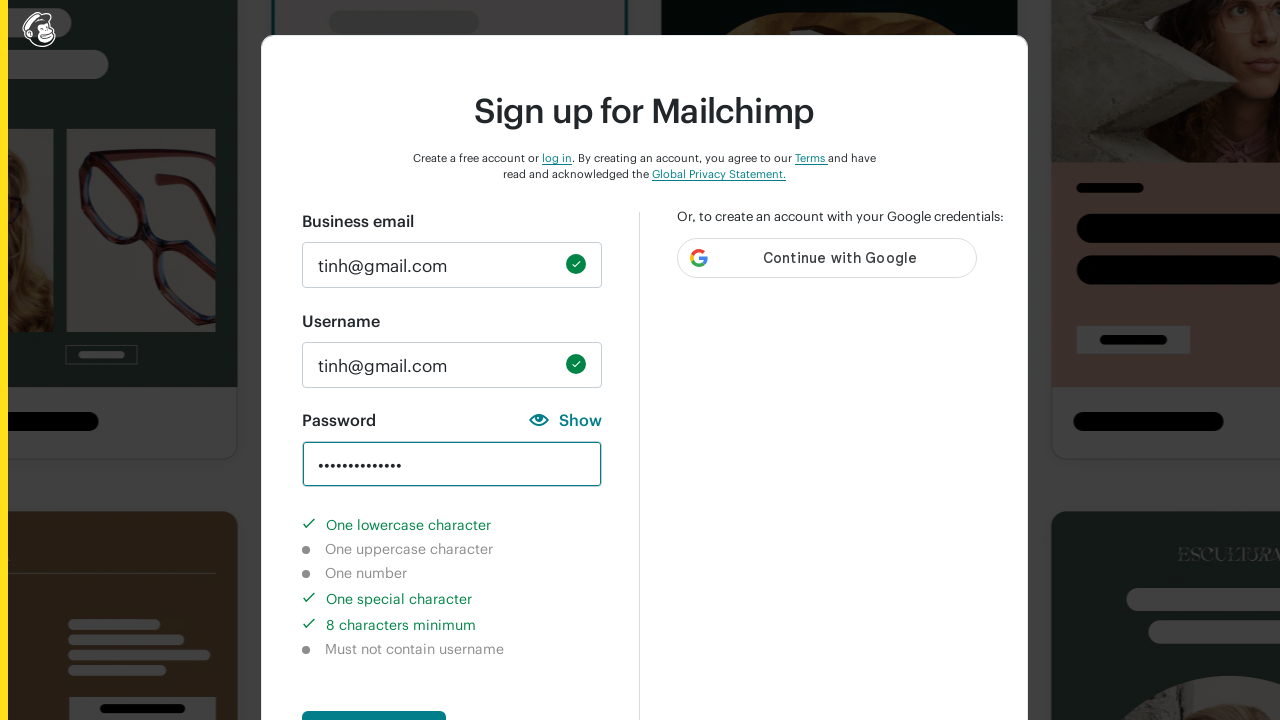

Verified number character validation indicator shows not-completed
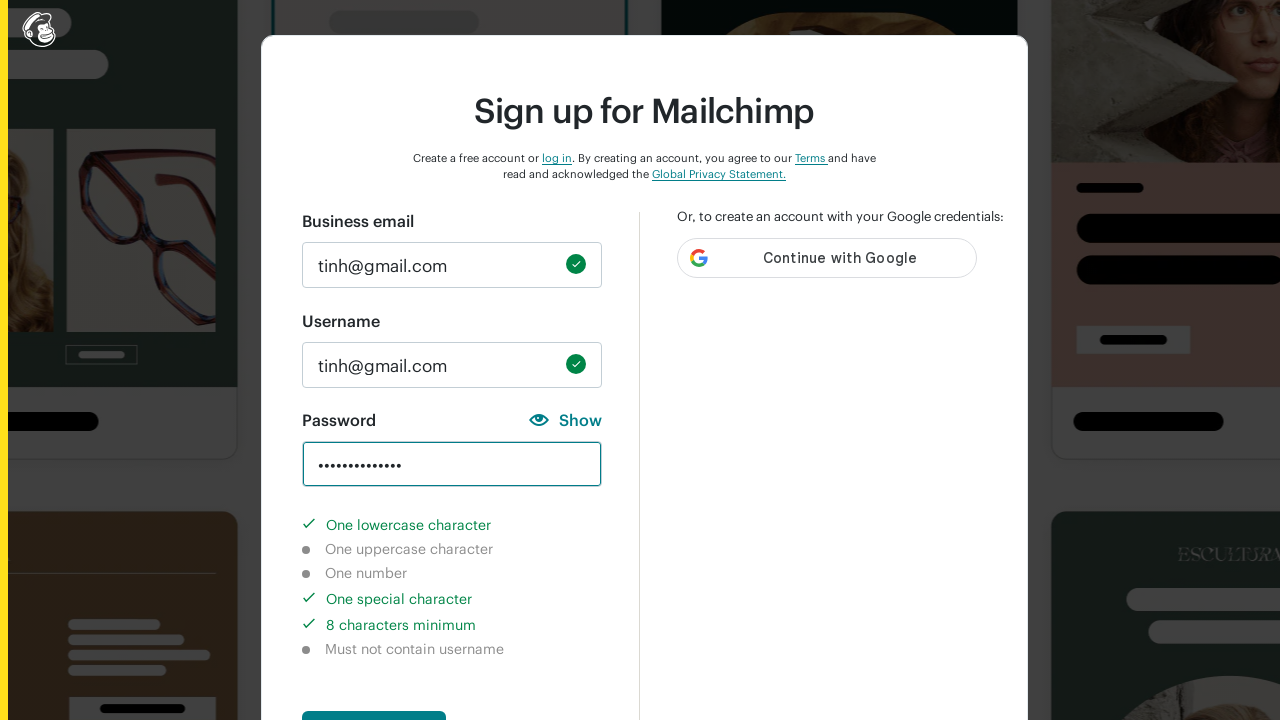

Verified special character validation indicator shows completed
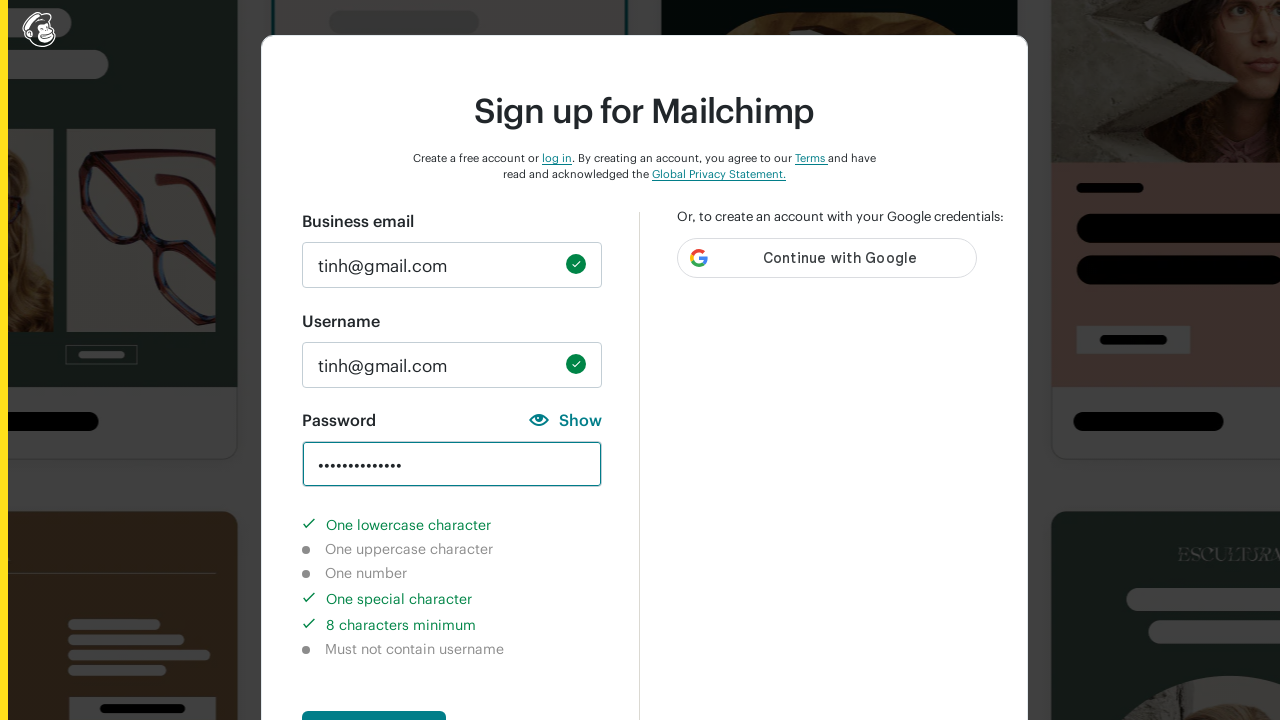

Verified 8-character length validation indicator shows completed
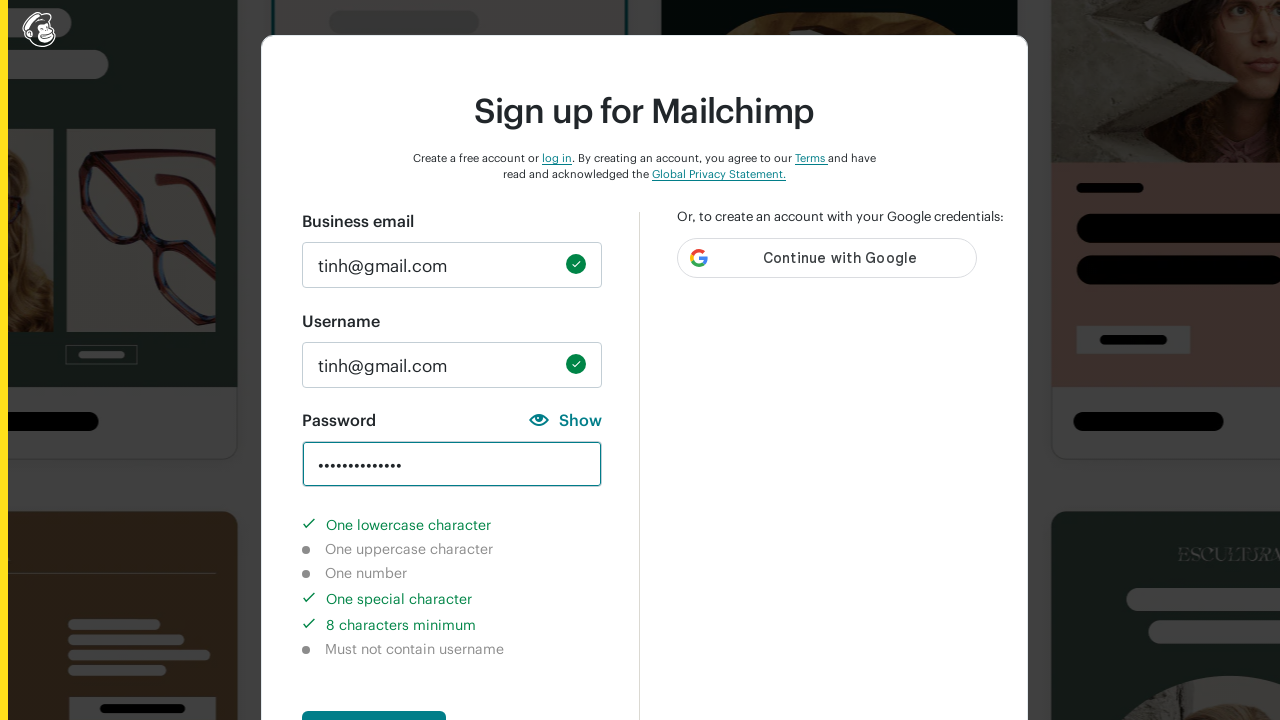

Verified username match validation indicator shows not-completed (password matches email)
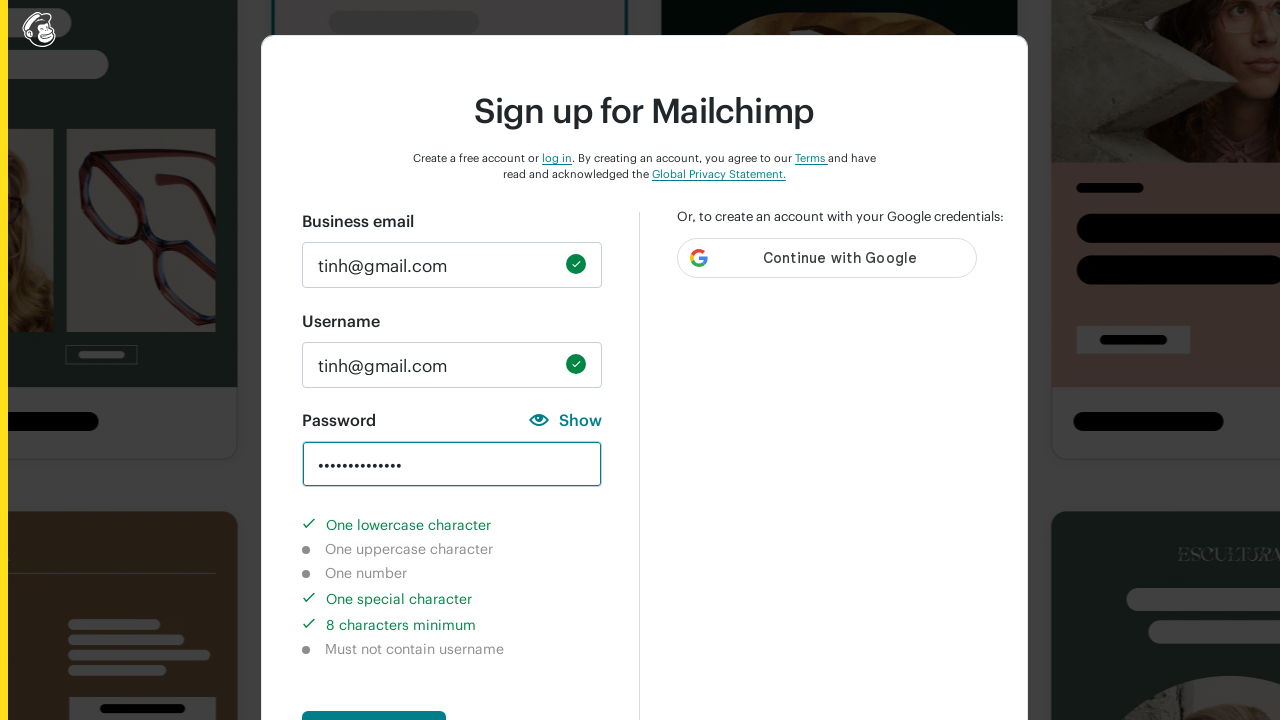

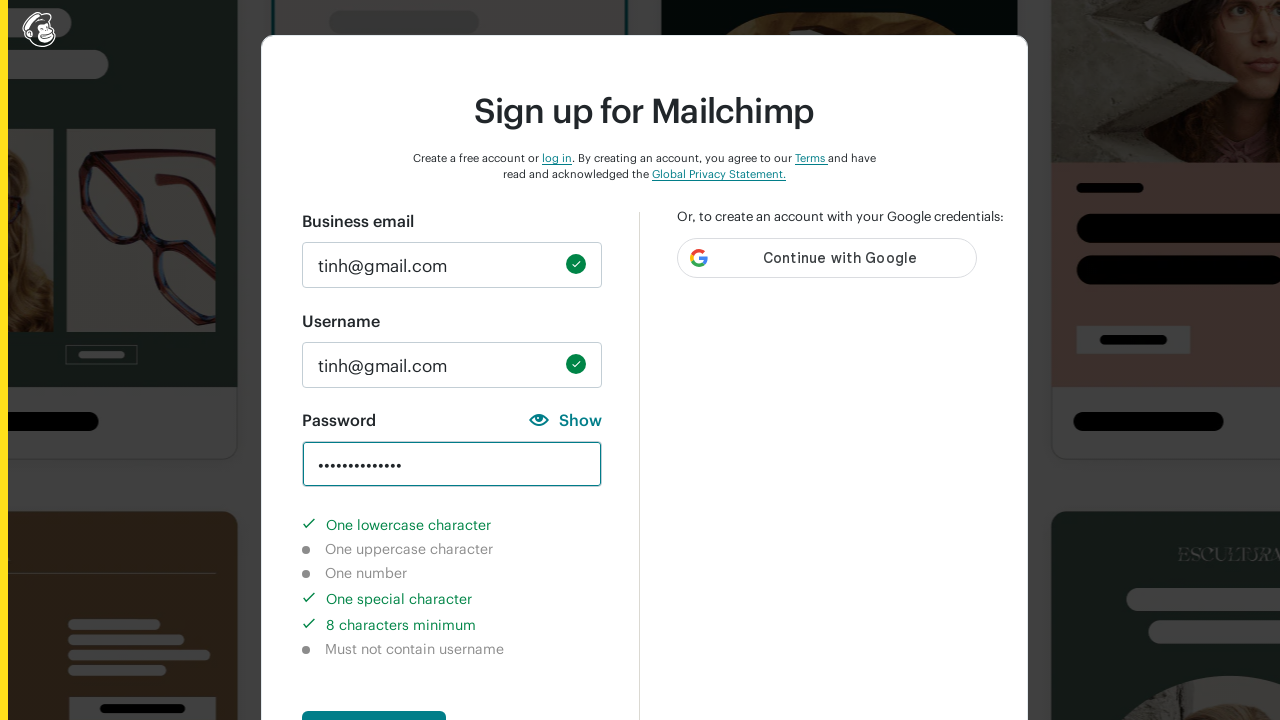